Tests infinite scroll functionality by scrolling 750 pixels down 10 times, then 750 pixels up 10 times using JavaScript execution.

Starting URL: https://practice.cydeo.com/infinite_scroll

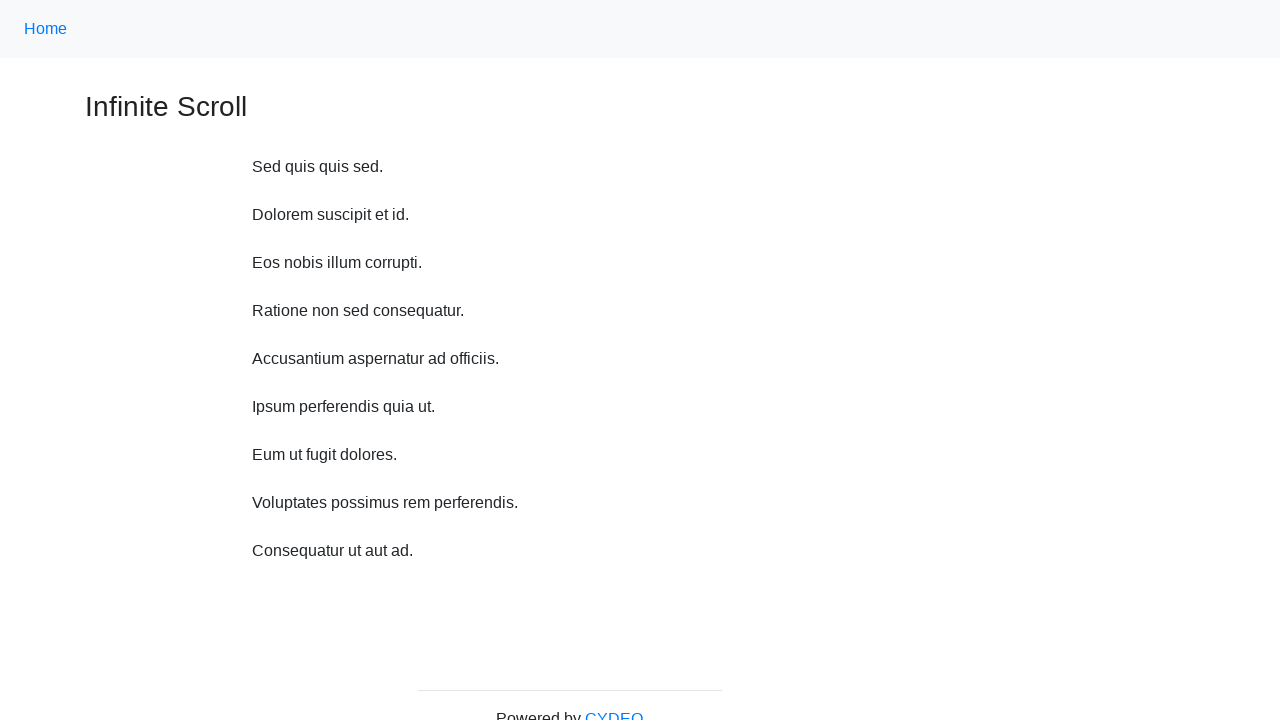

Waited 1 second before scrolling down
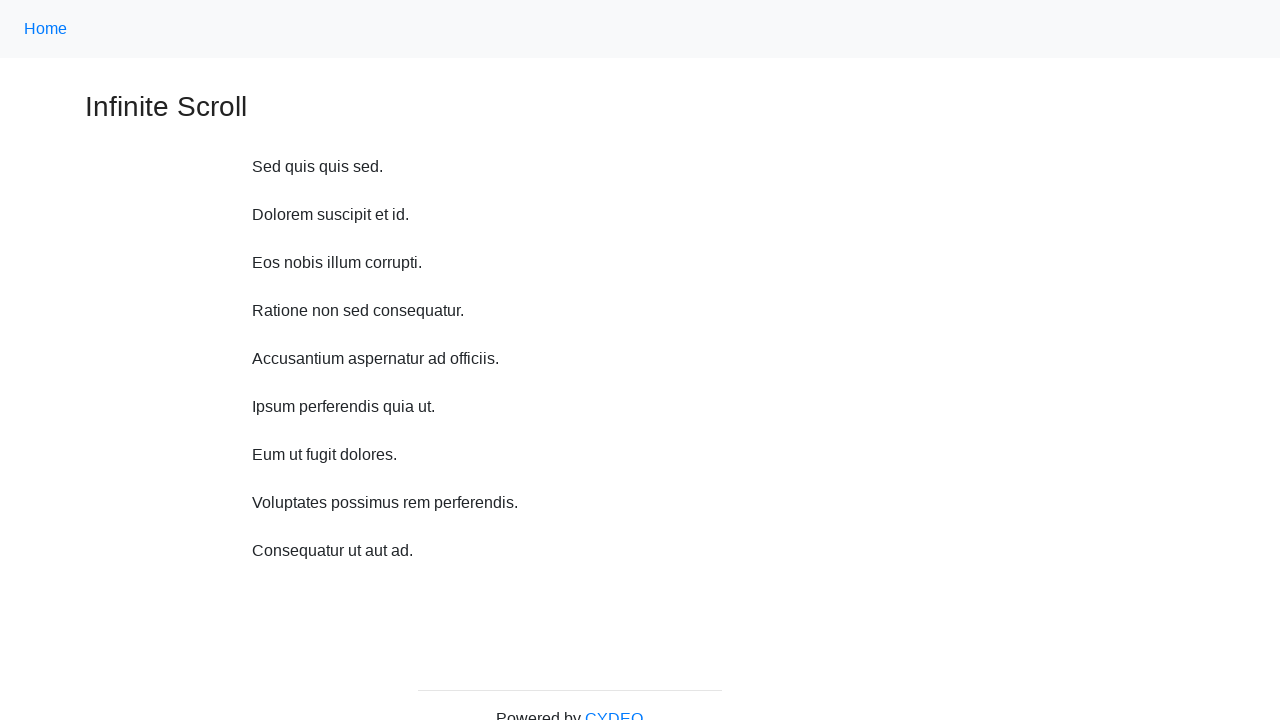

Scrolled down 750 pixels (iteration 1/10)
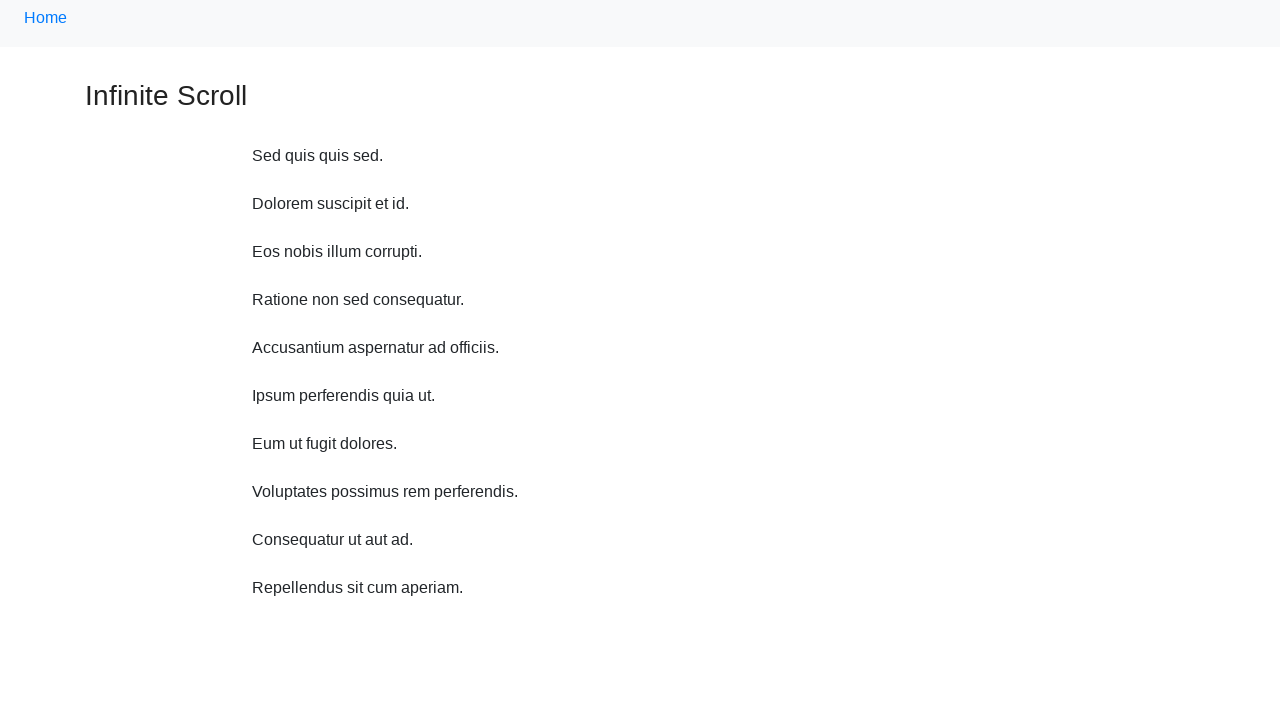

Waited 1 second before scrolling down
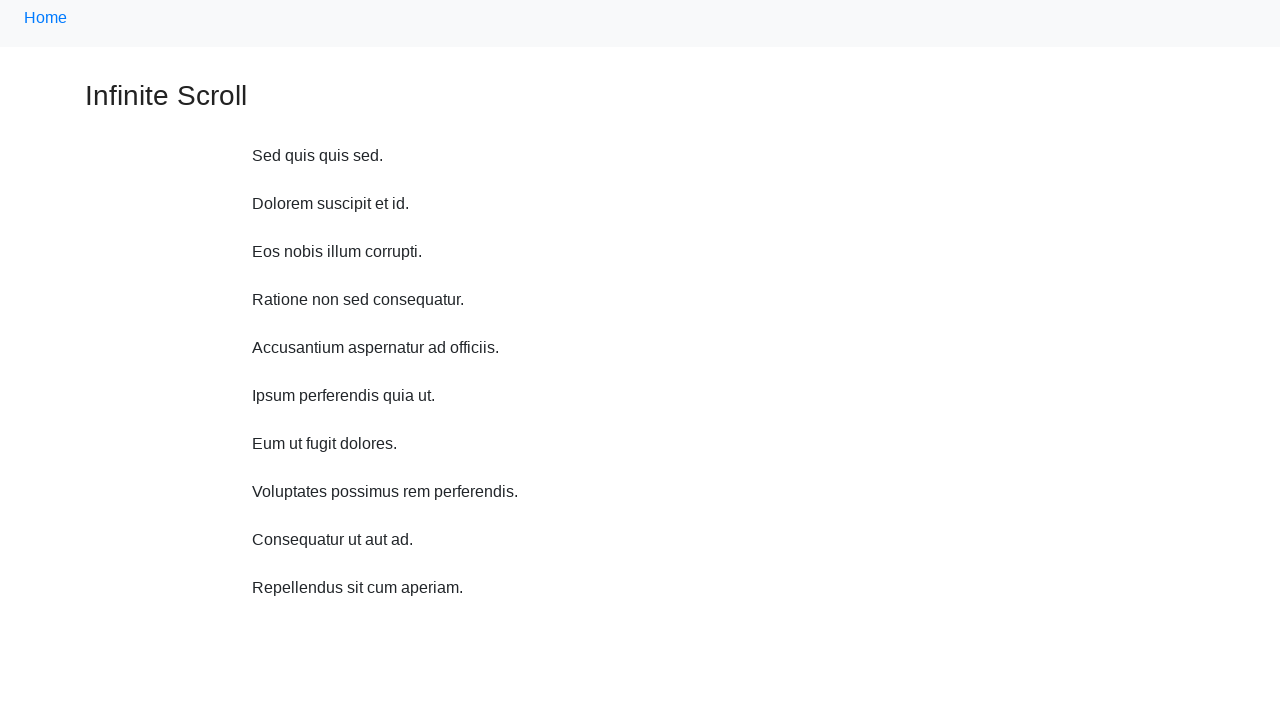

Scrolled down 750 pixels (iteration 2/10)
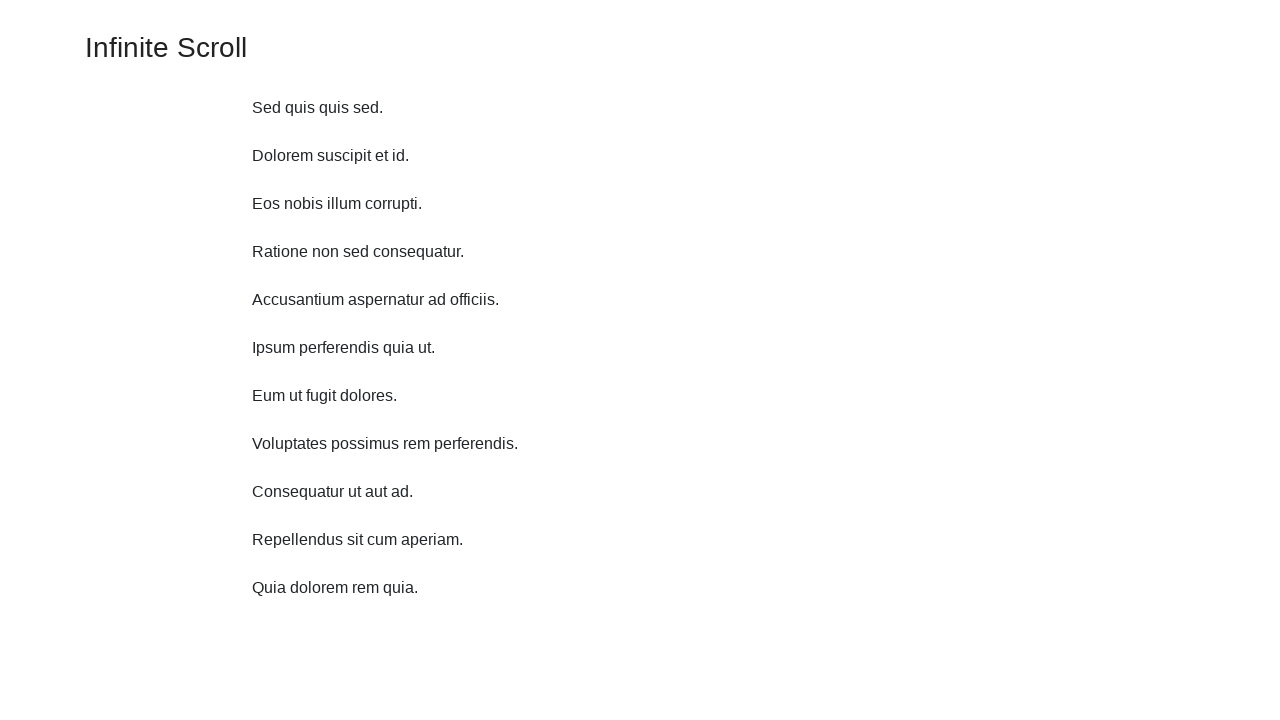

Waited 1 second before scrolling down
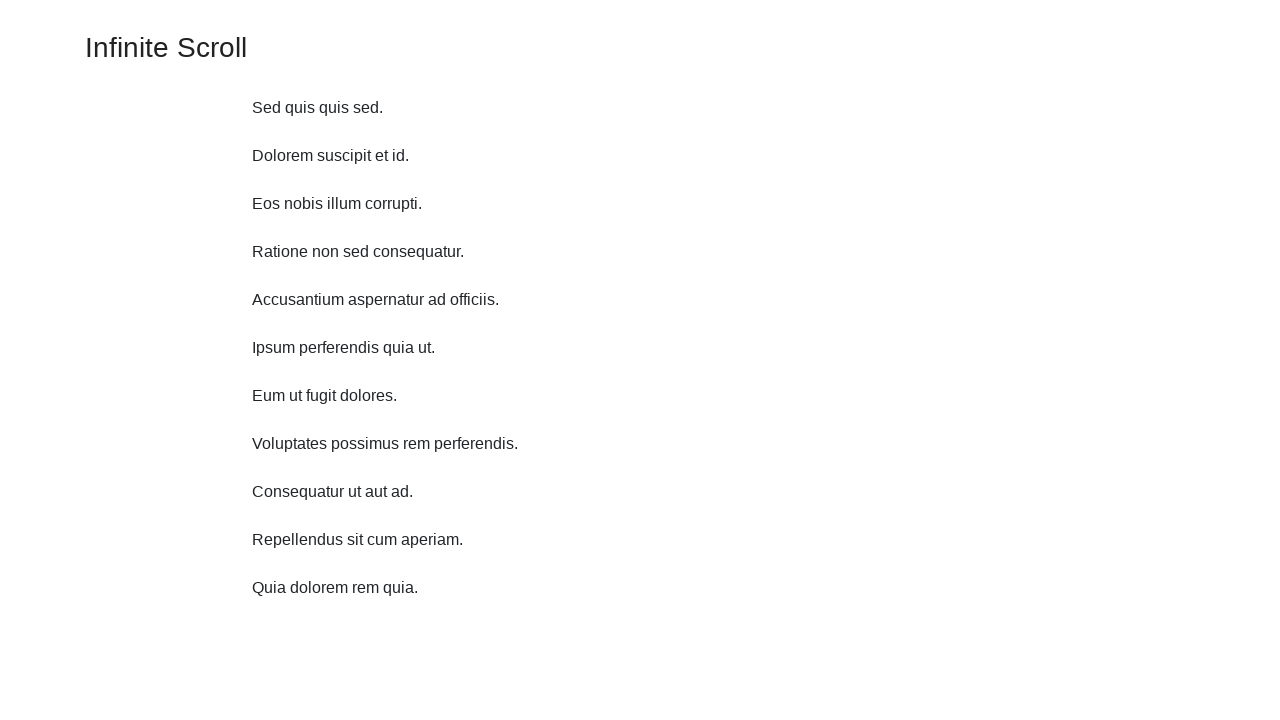

Scrolled down 750 pixels (iteration 3/10)
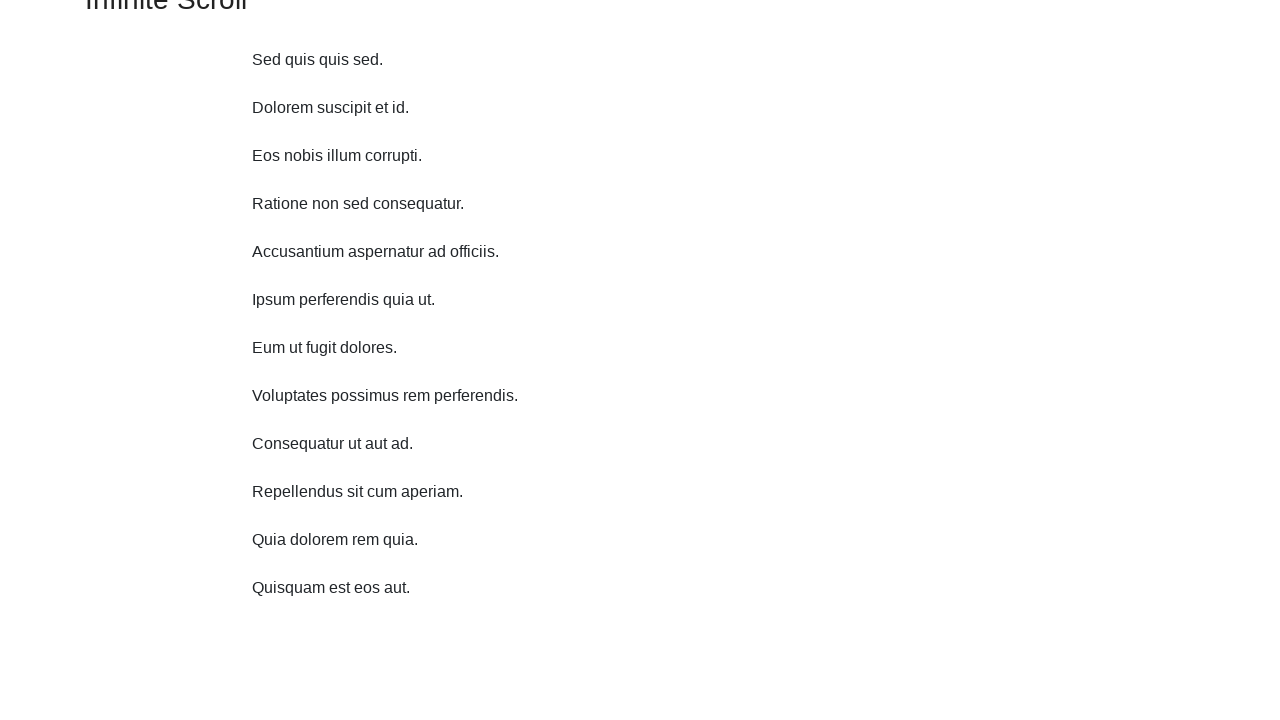

Waited 1 second before scrolling down
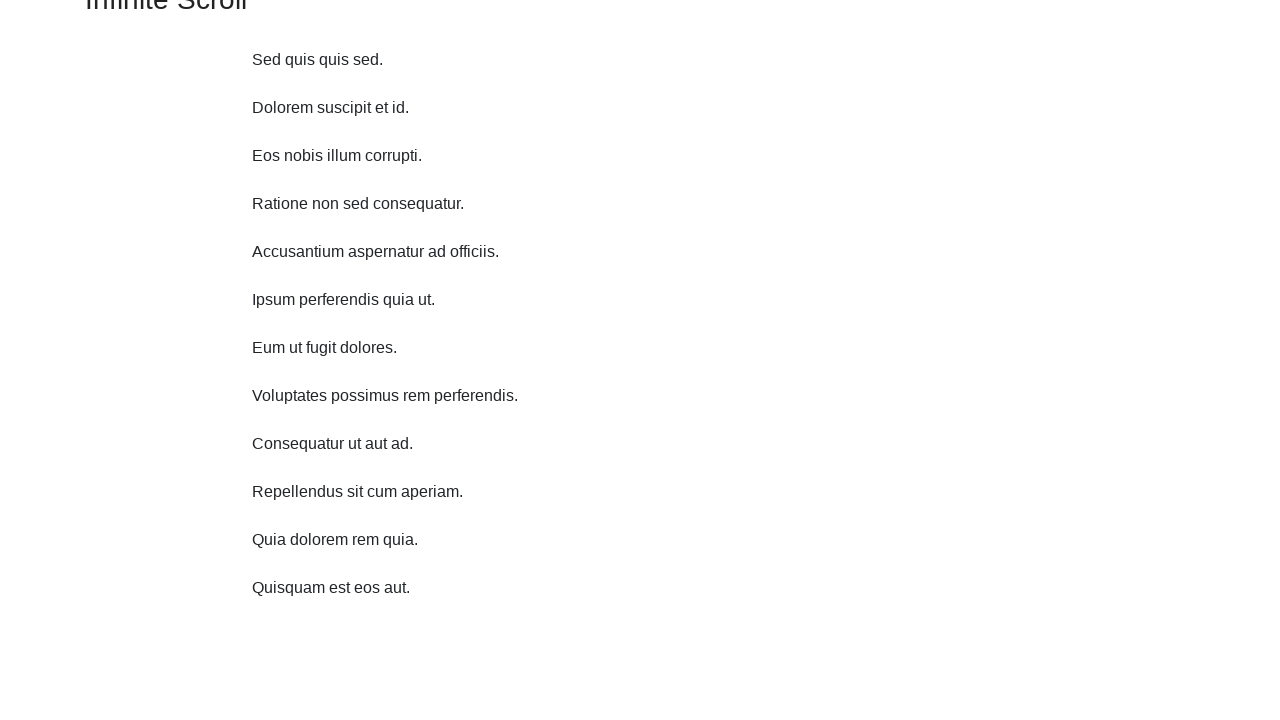

Scrolled down 750 pixels (iteration 4/10)
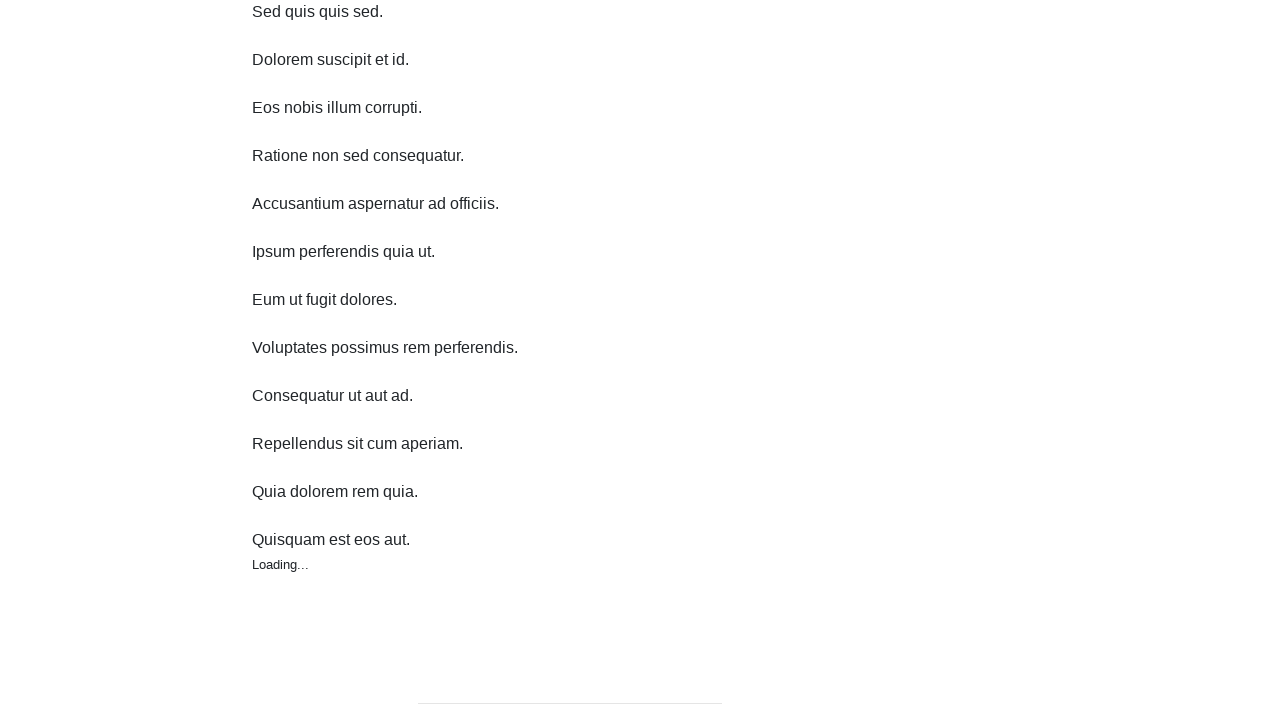

Waited 1 second before scrolling down
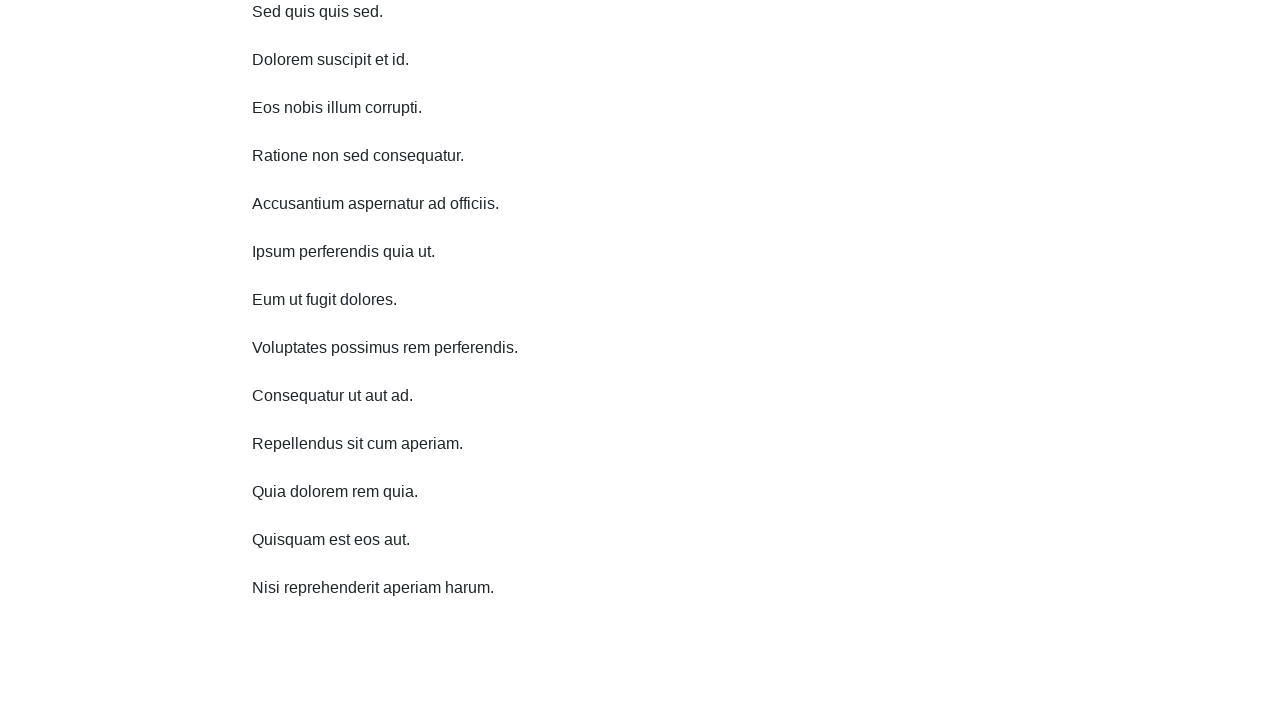

Scrolled down 750 pixels (iteration 5/10)
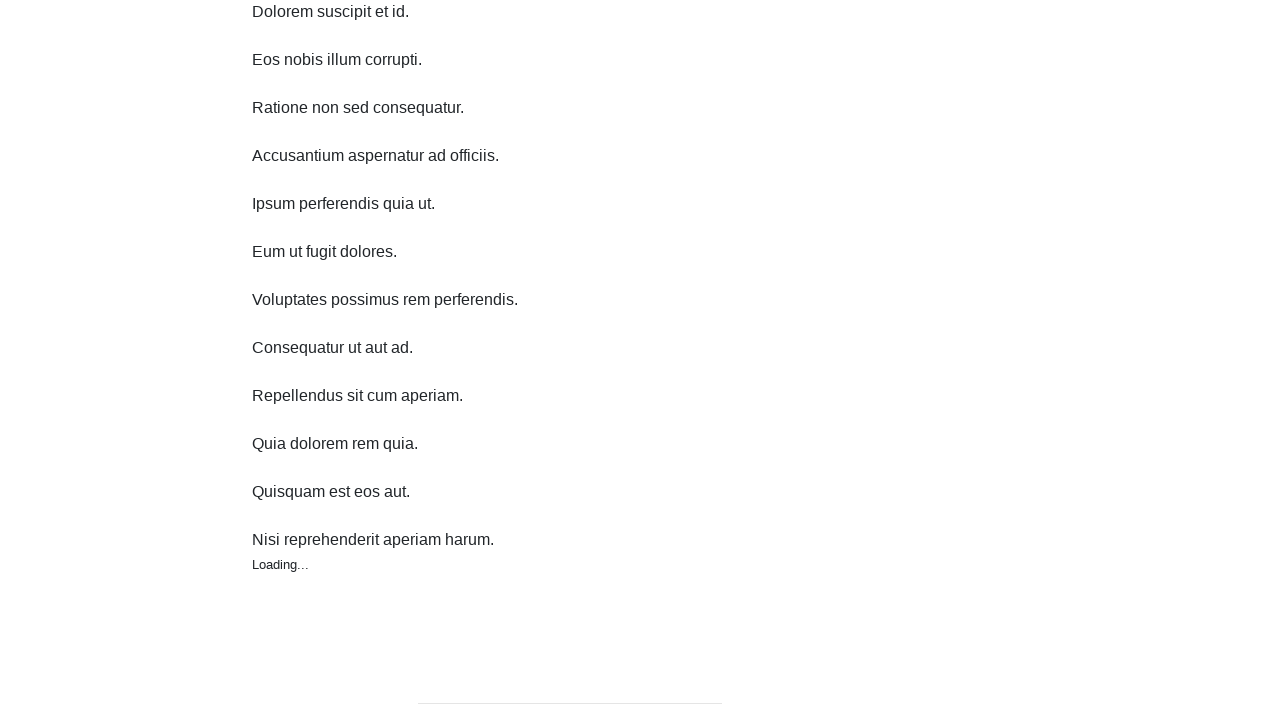

Waited 1 second before scrolling down
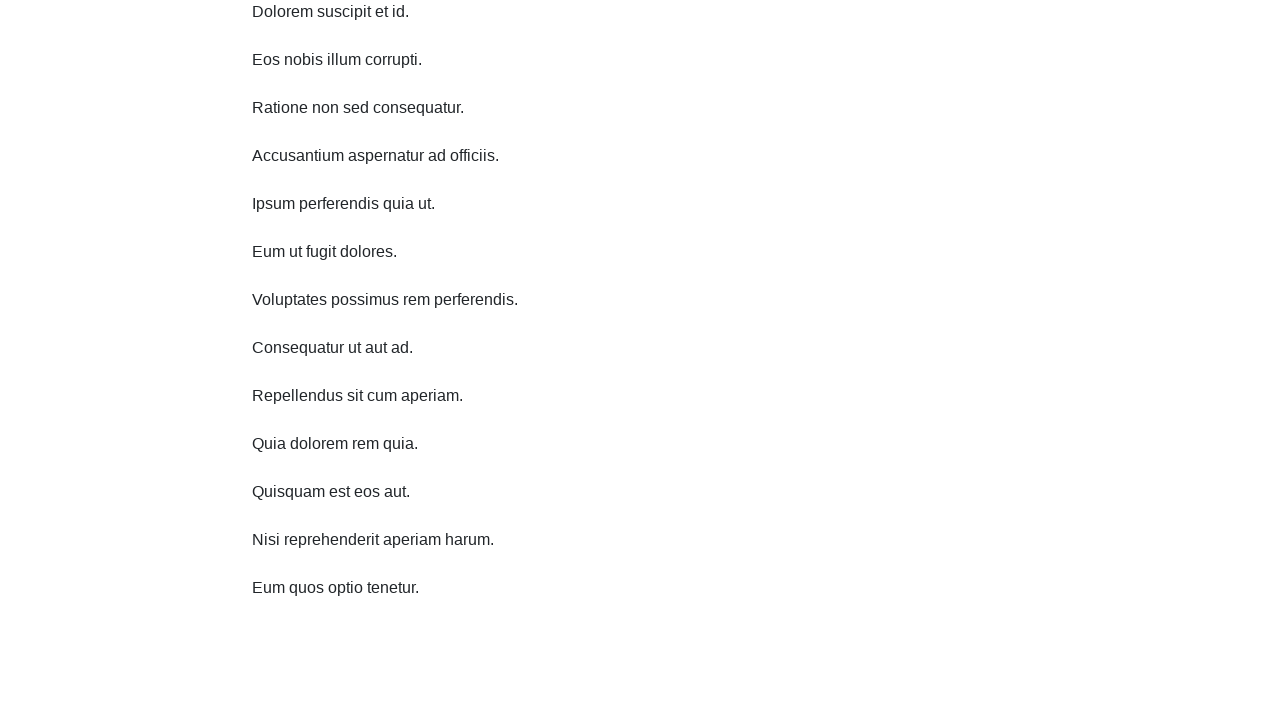

Scrolled down 750 pixels (iteration 6/10)
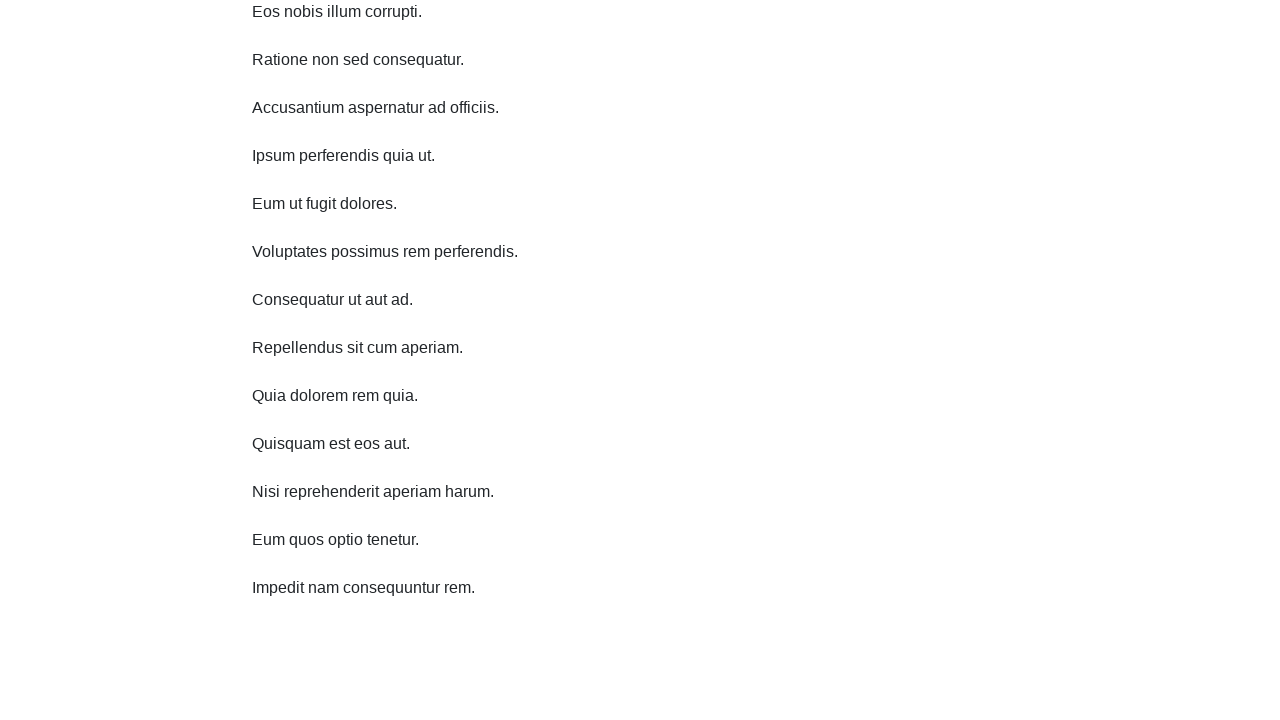

Waited 1 second before scrolling down
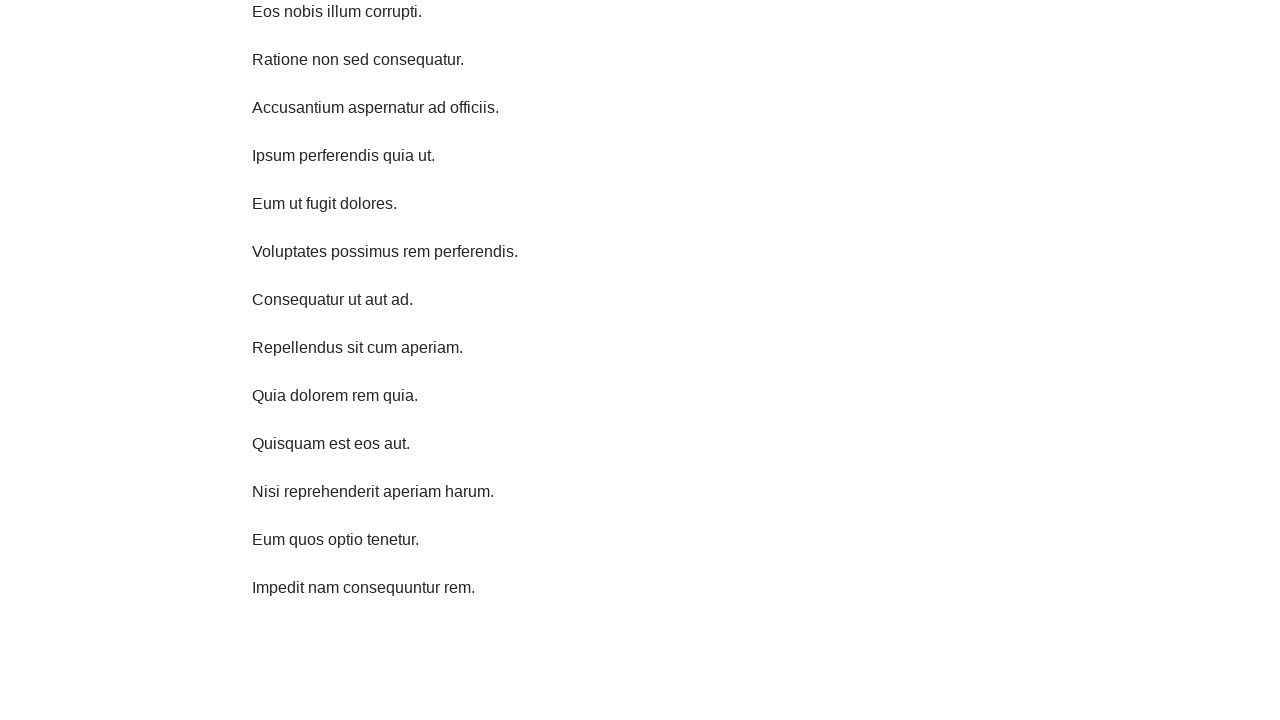

Scrolled down 750 pixels (iteration 7/10)
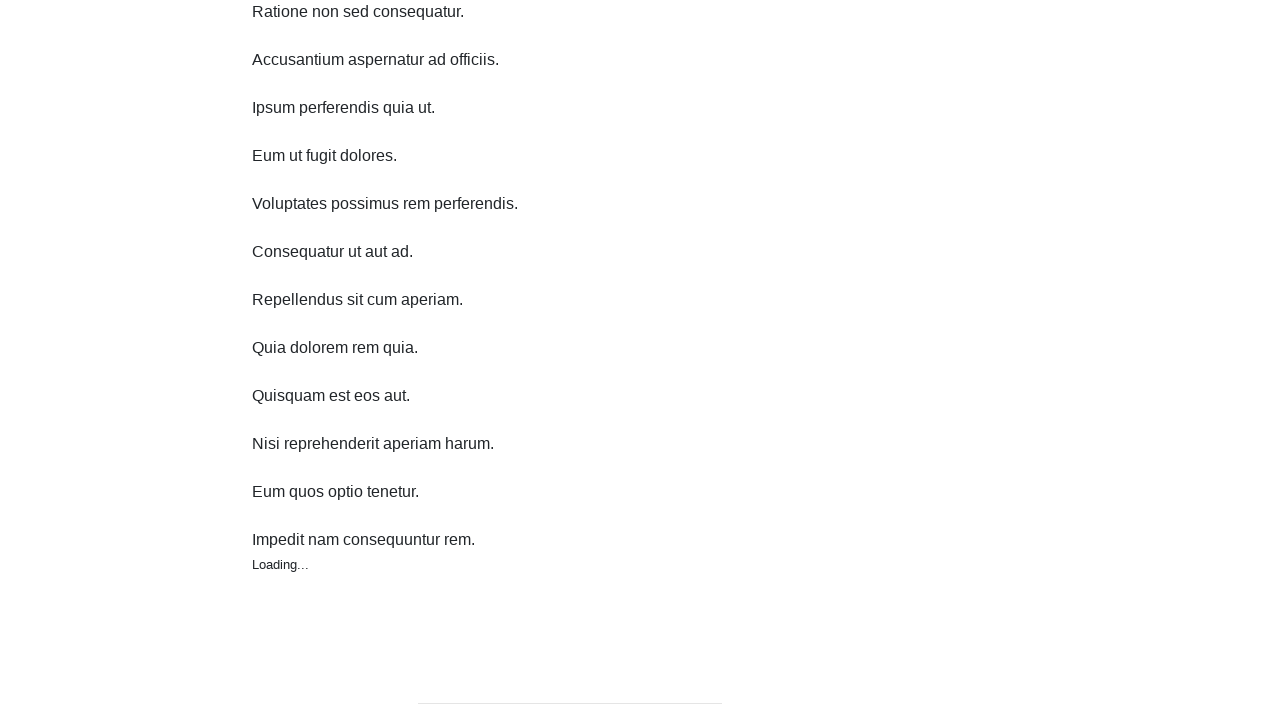

Waited 1 second before scrolling down
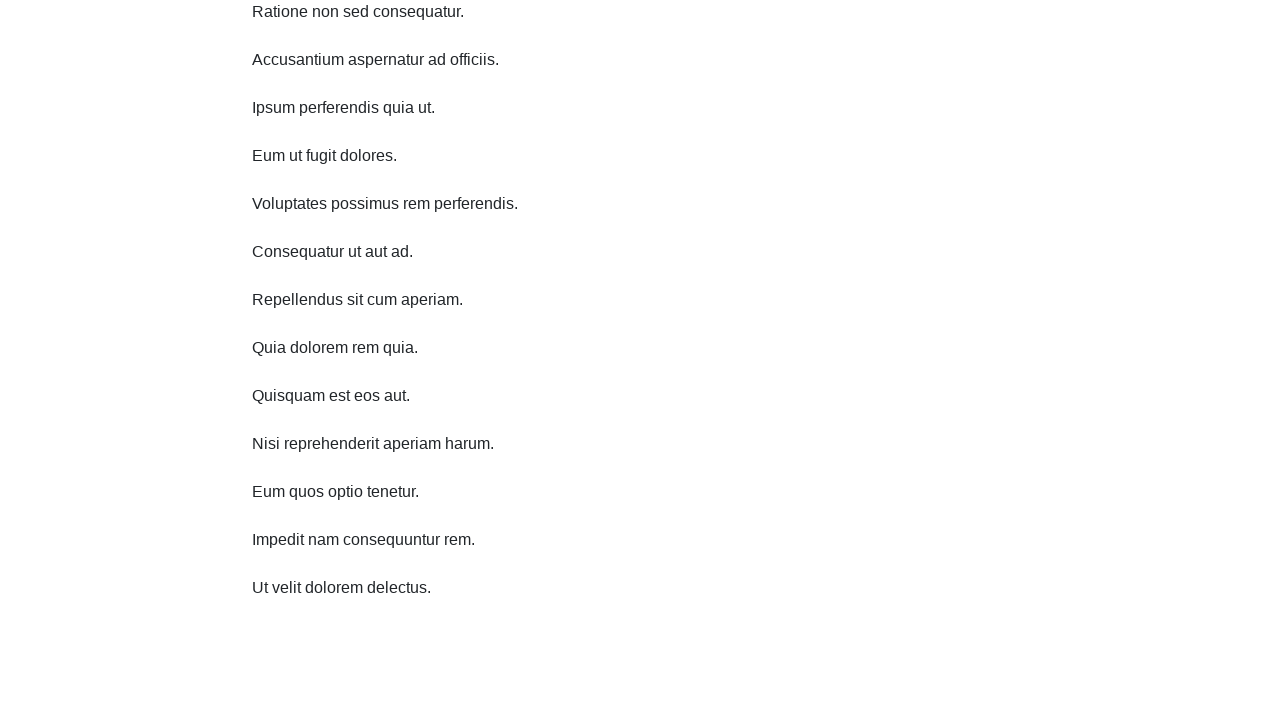

Scrolled down 750 pixels (iteration 8/10)
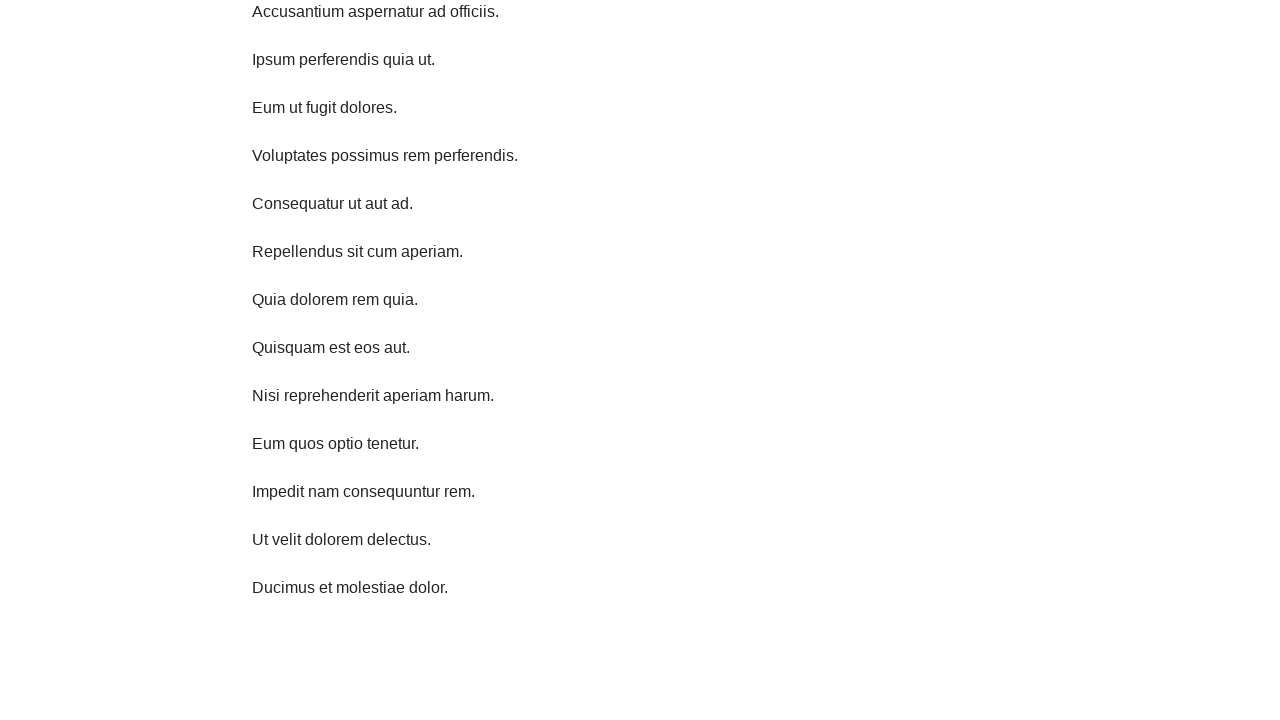

Waited 1 second before scrolling down
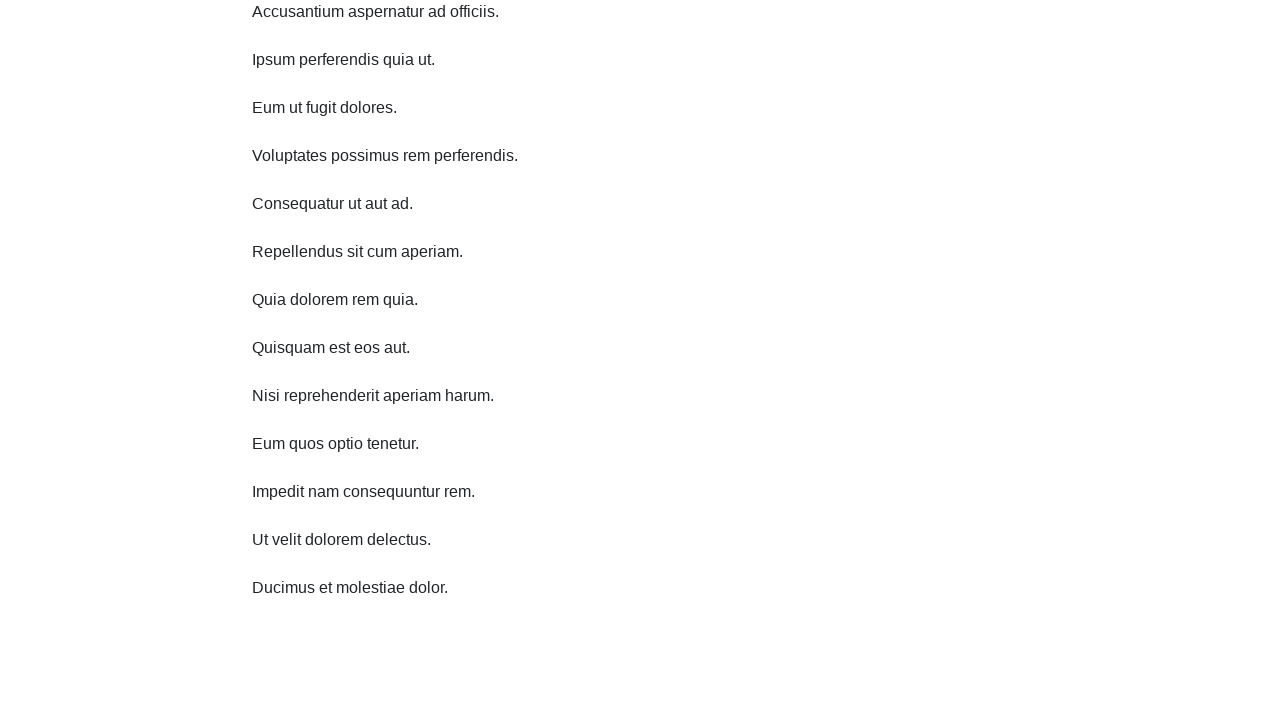

Scrolled down 750 pixels (iteration 9/10)
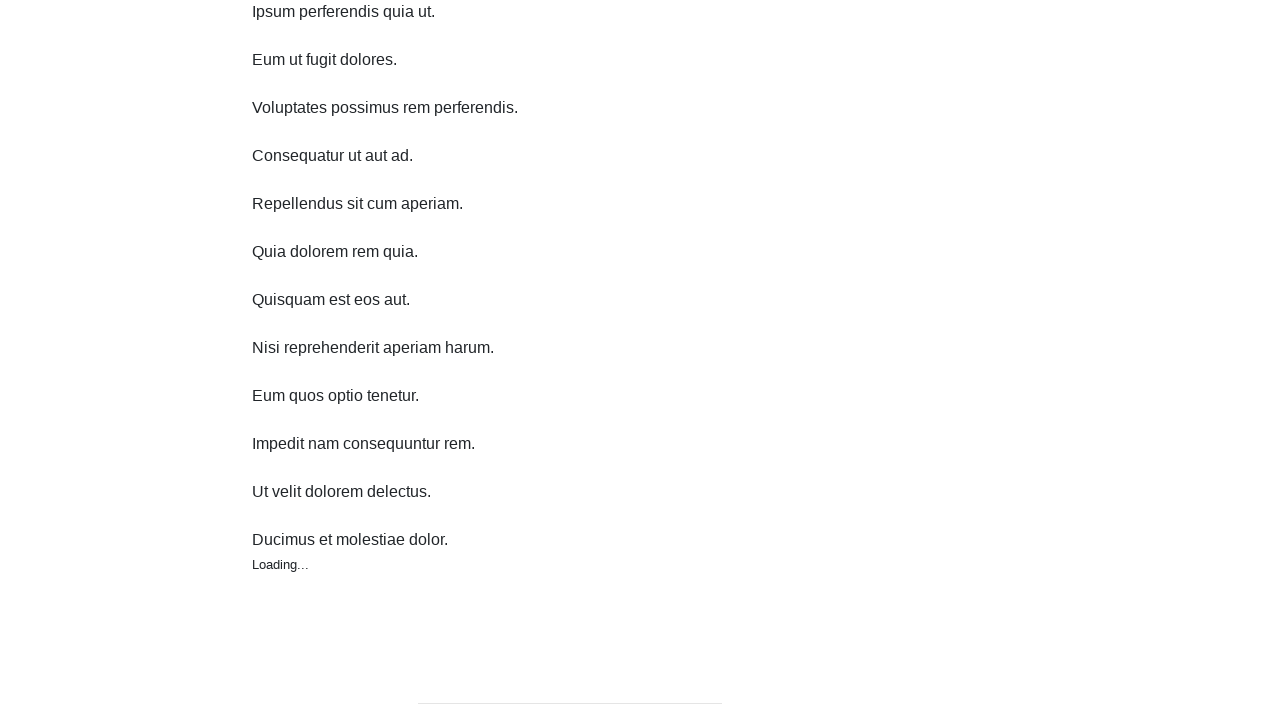

Waited 1 second before scrolling down
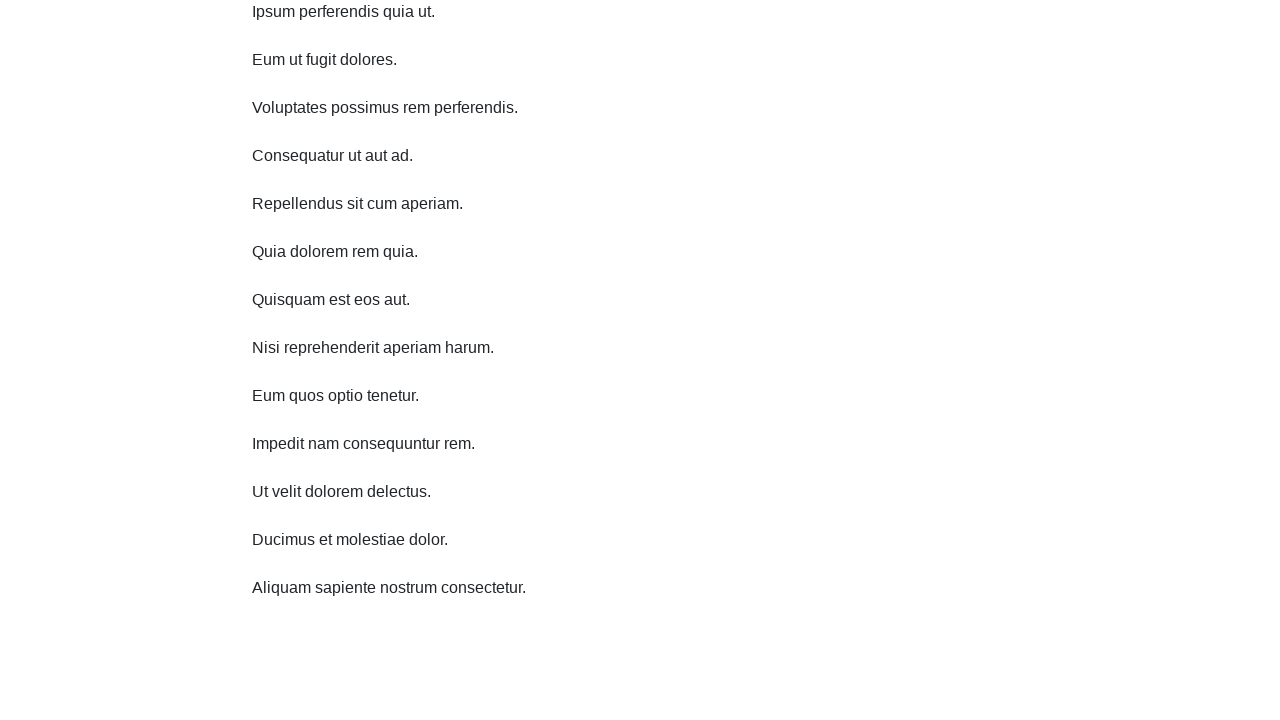

Scrolled down 750 pixels (iteration 10/10)
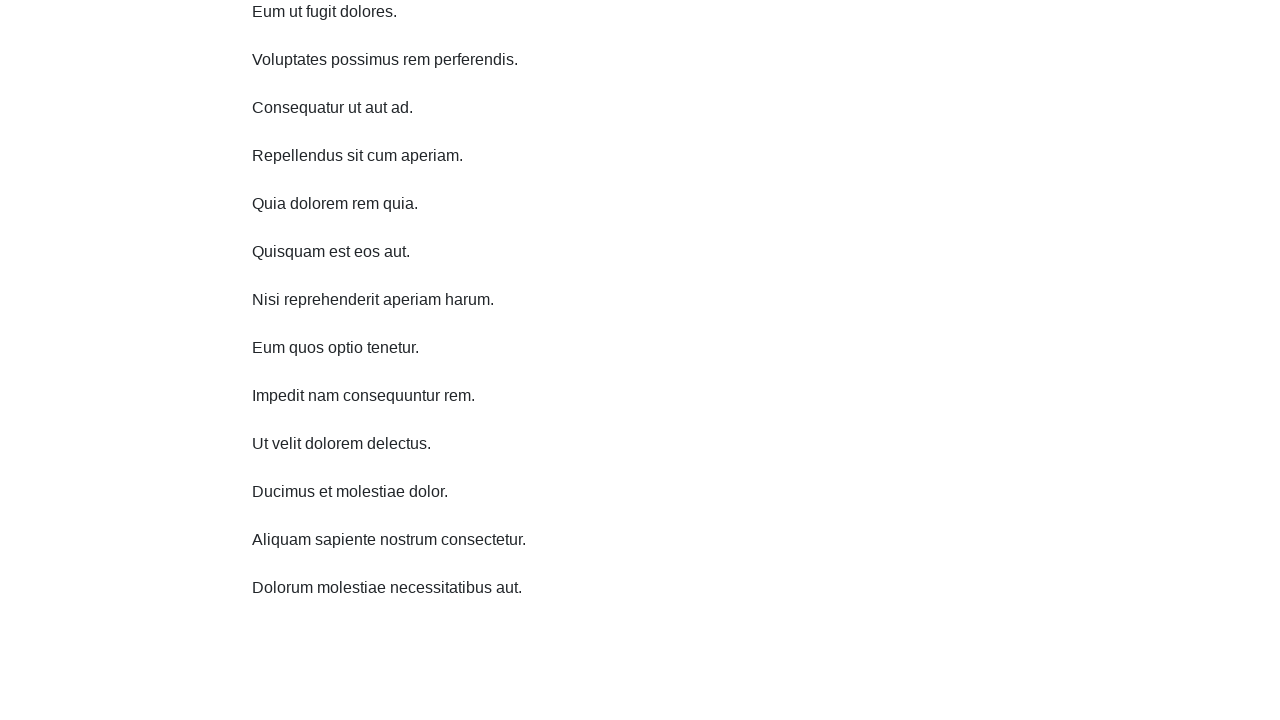

Waited 1 second before scrolling up
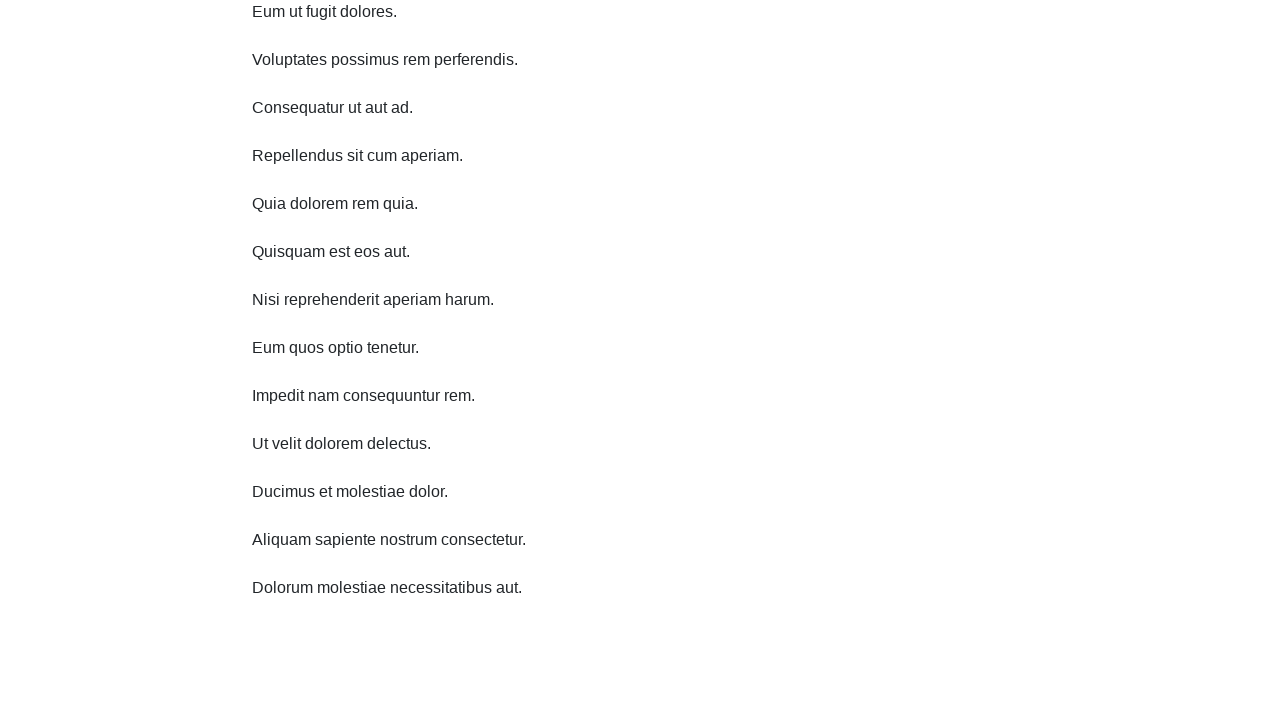

Scrolled up 750 pixels (iteration 1/10)
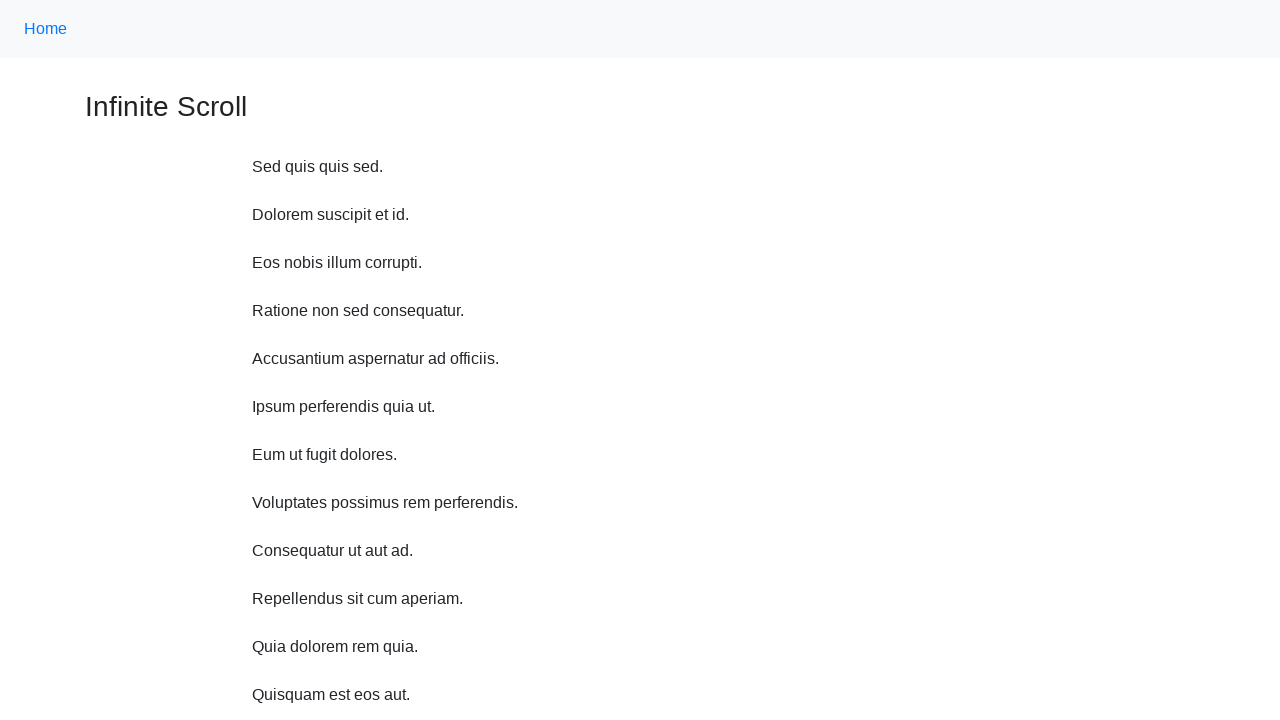

Waited 1 second before scrolling up
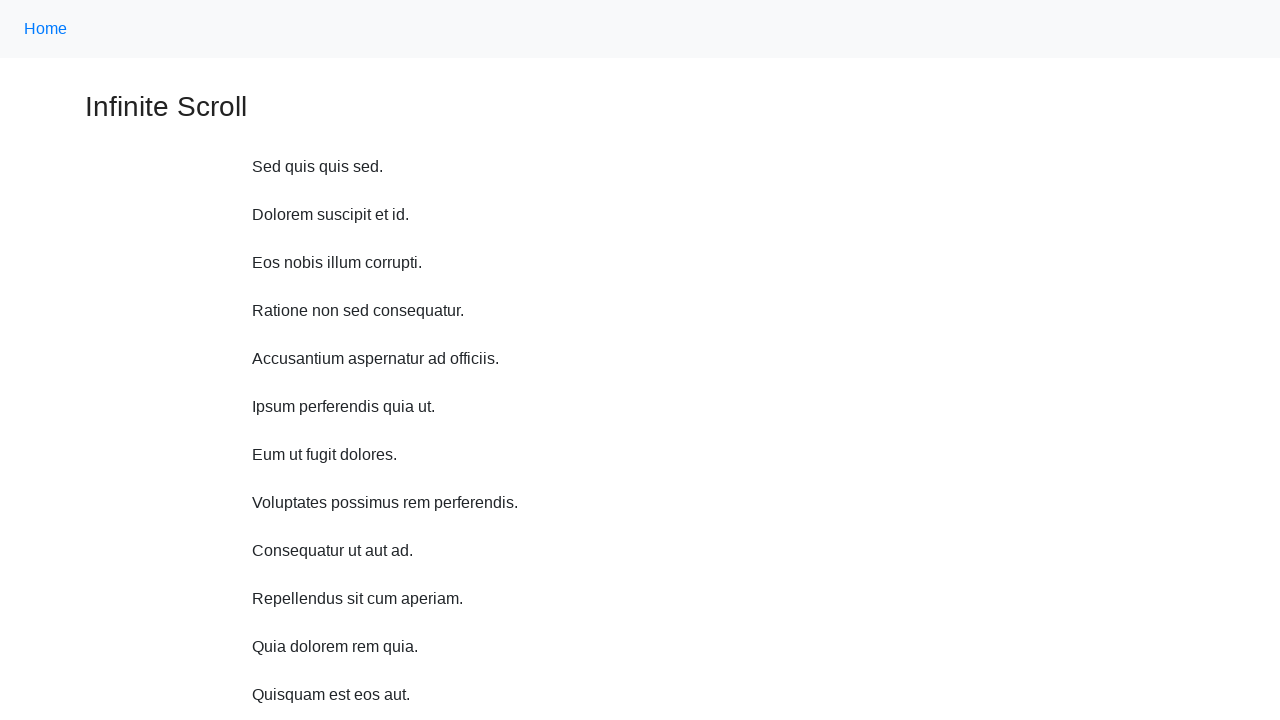

Scrolled up 750 pixels (iteration 2/10)
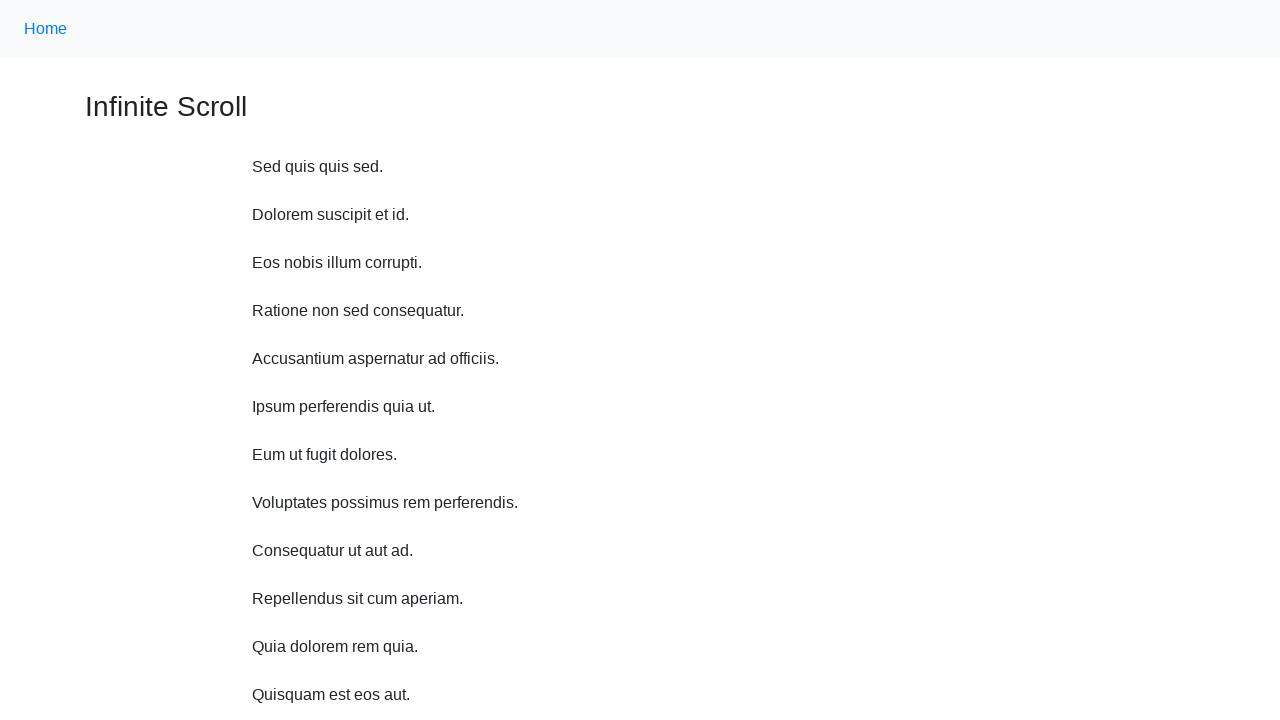

Waited 1 second before scrolling up
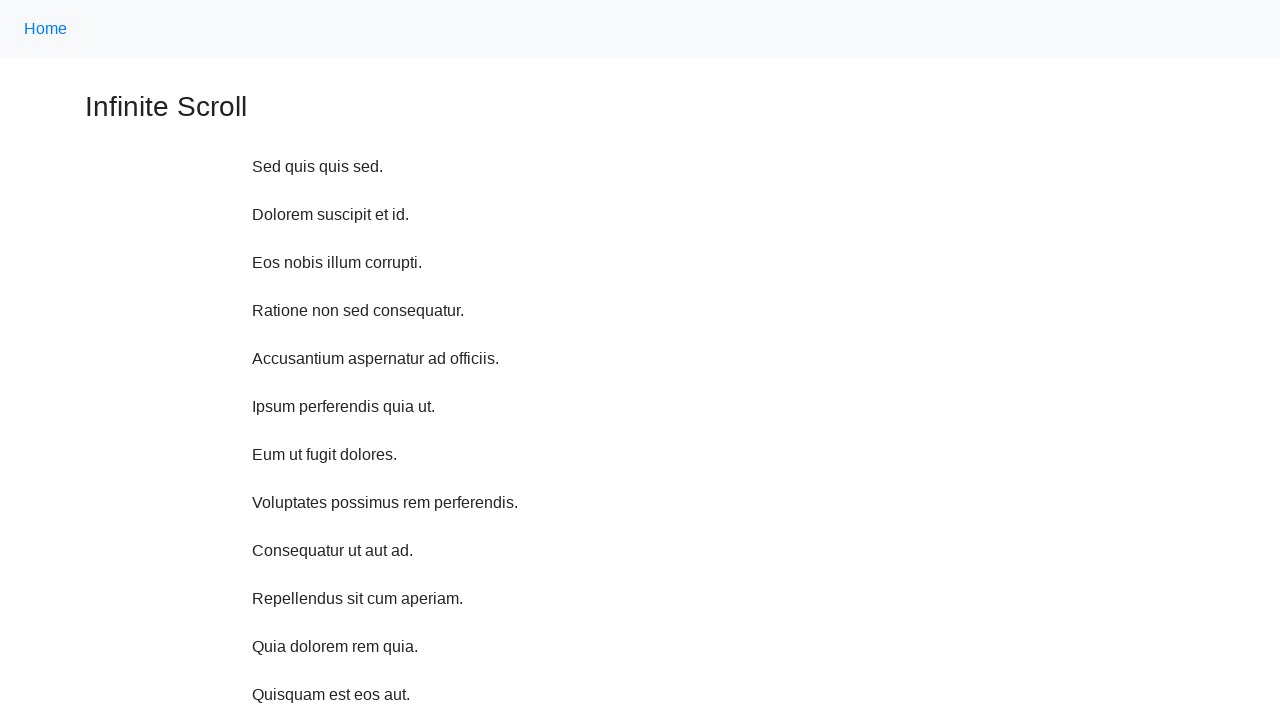

Scrolled up 750 pixels (iteration 3/10)
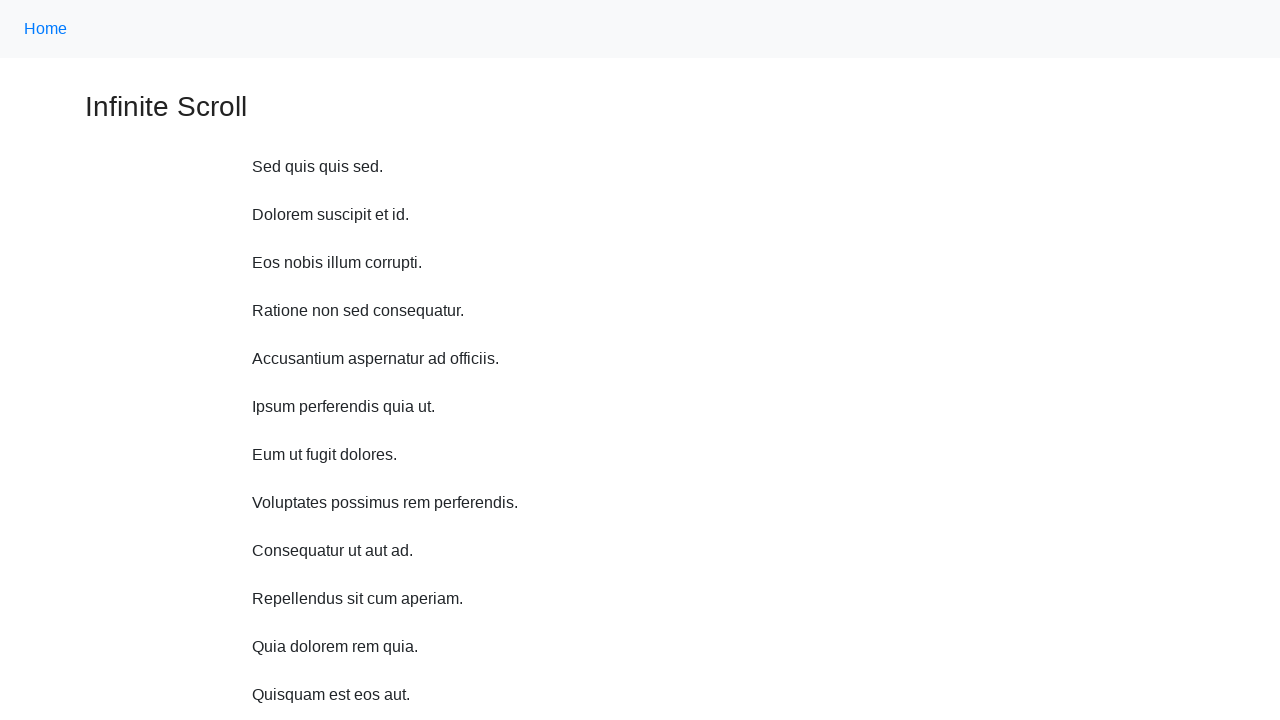

Waited 1 second before scrolling up
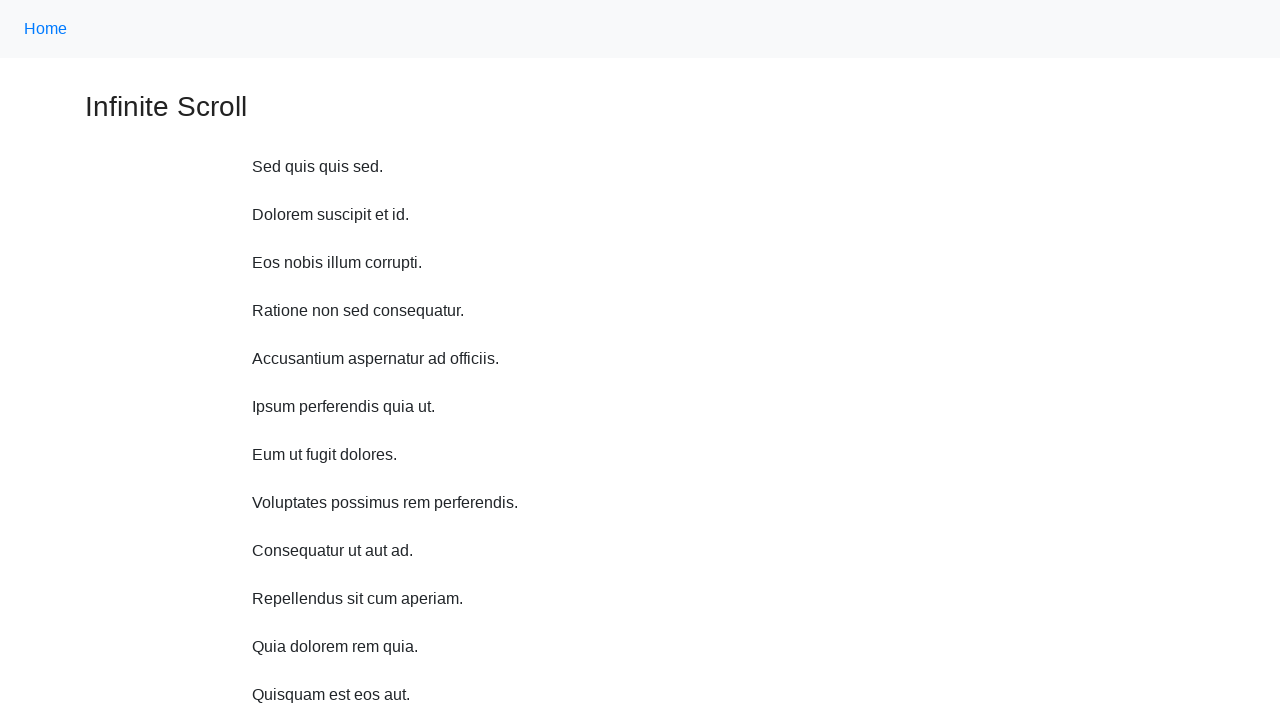

Scrolled up 750 pixels (iteration 4/10)
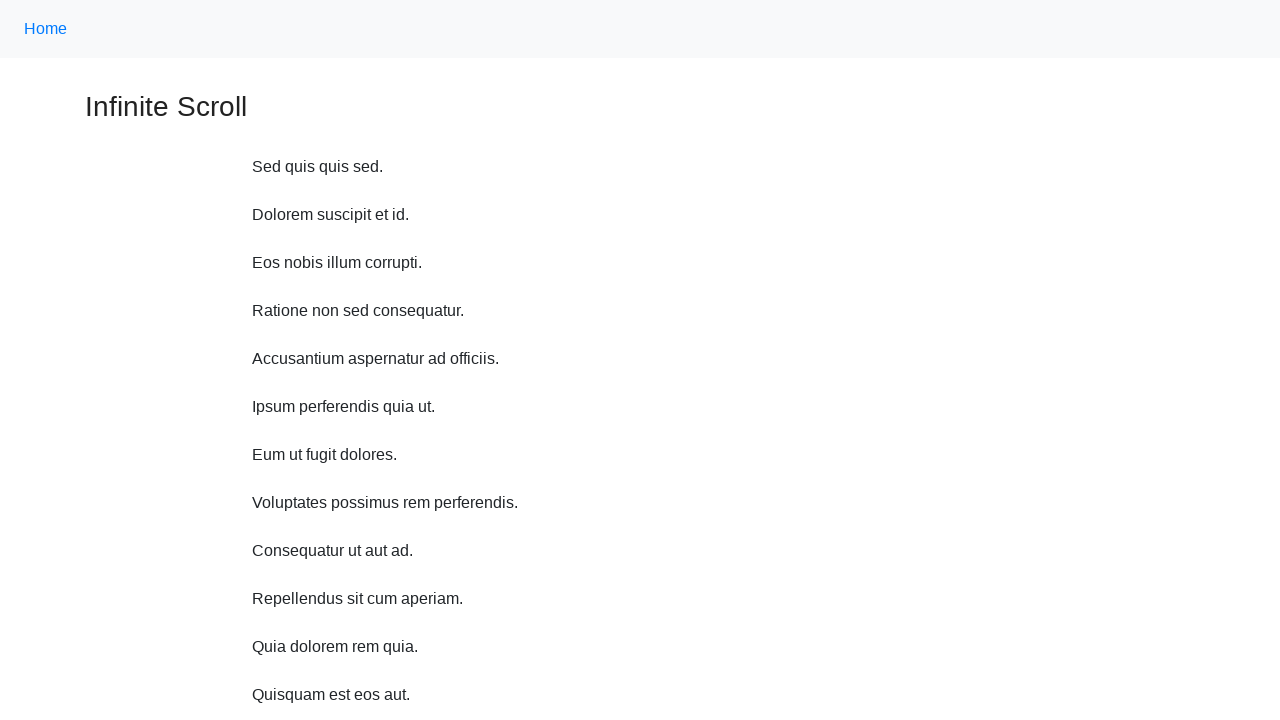

Waited 1 second before scrolling up
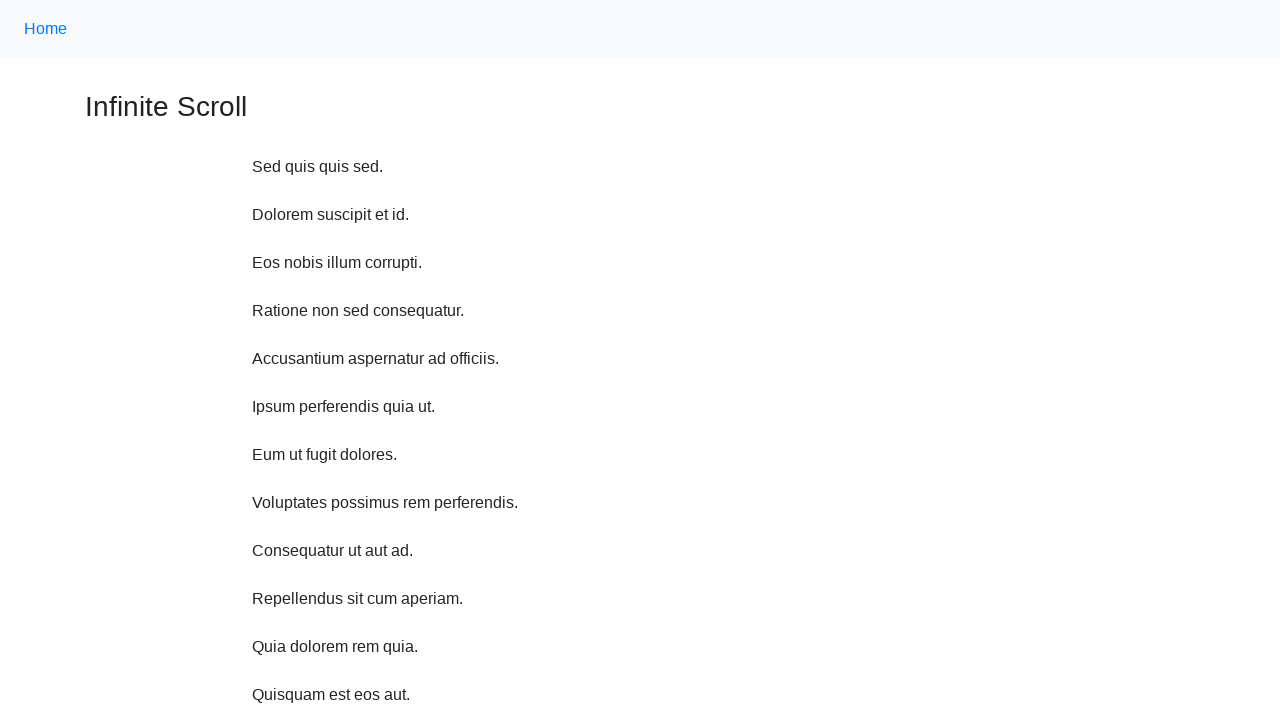

Scrolled up 750 pixels (iteration 5/10)
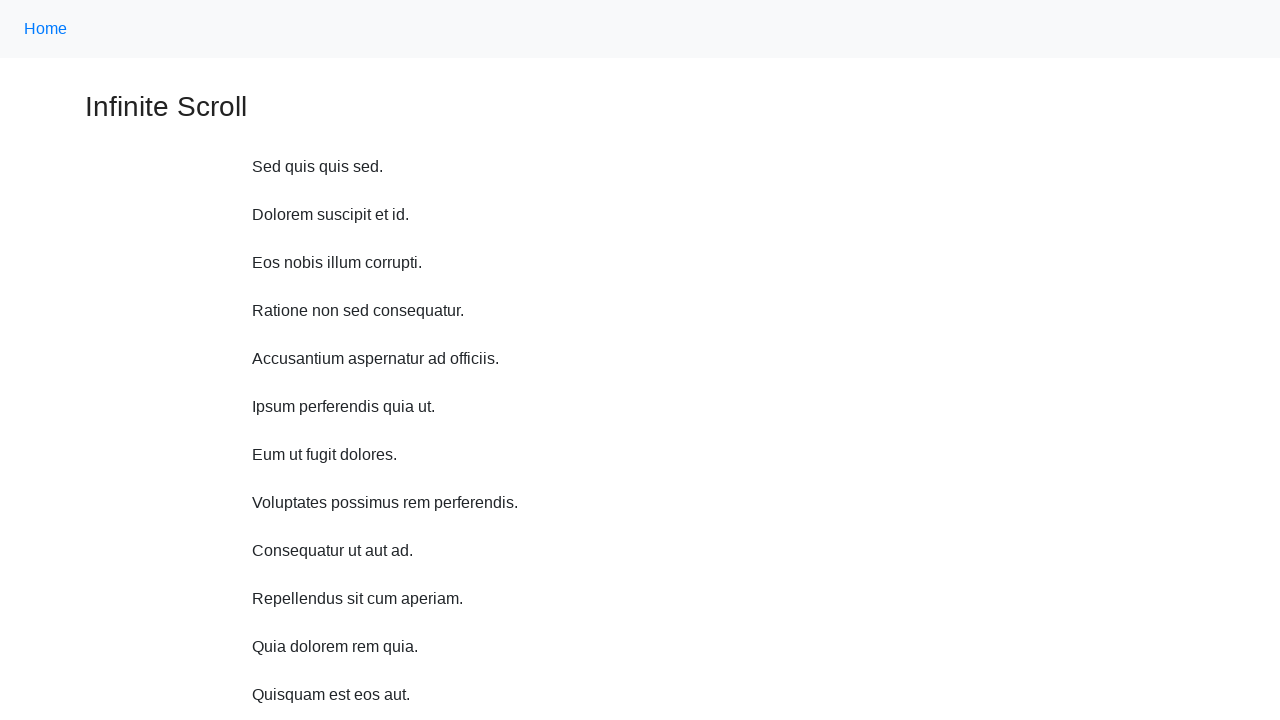

Waited 1 second before scrolling up
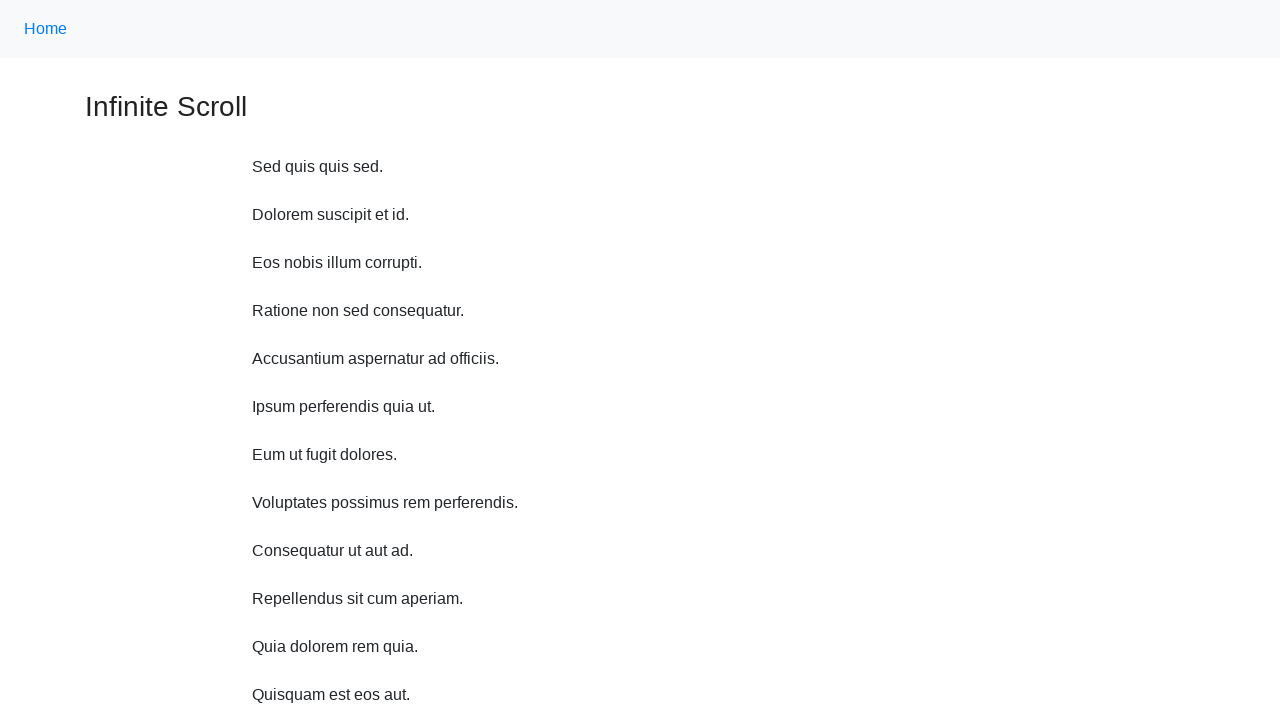

Scrolled up 750 pixels (iteration 6/10)
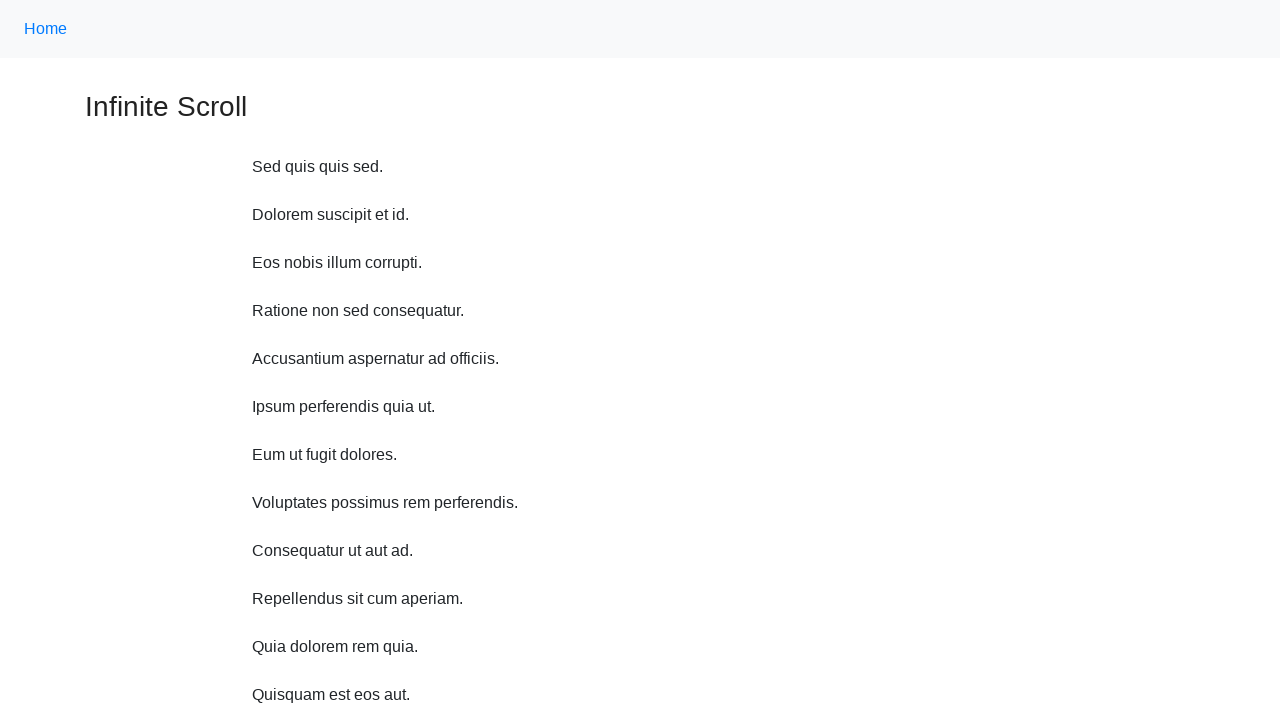

Waited 1 second before scrolling up
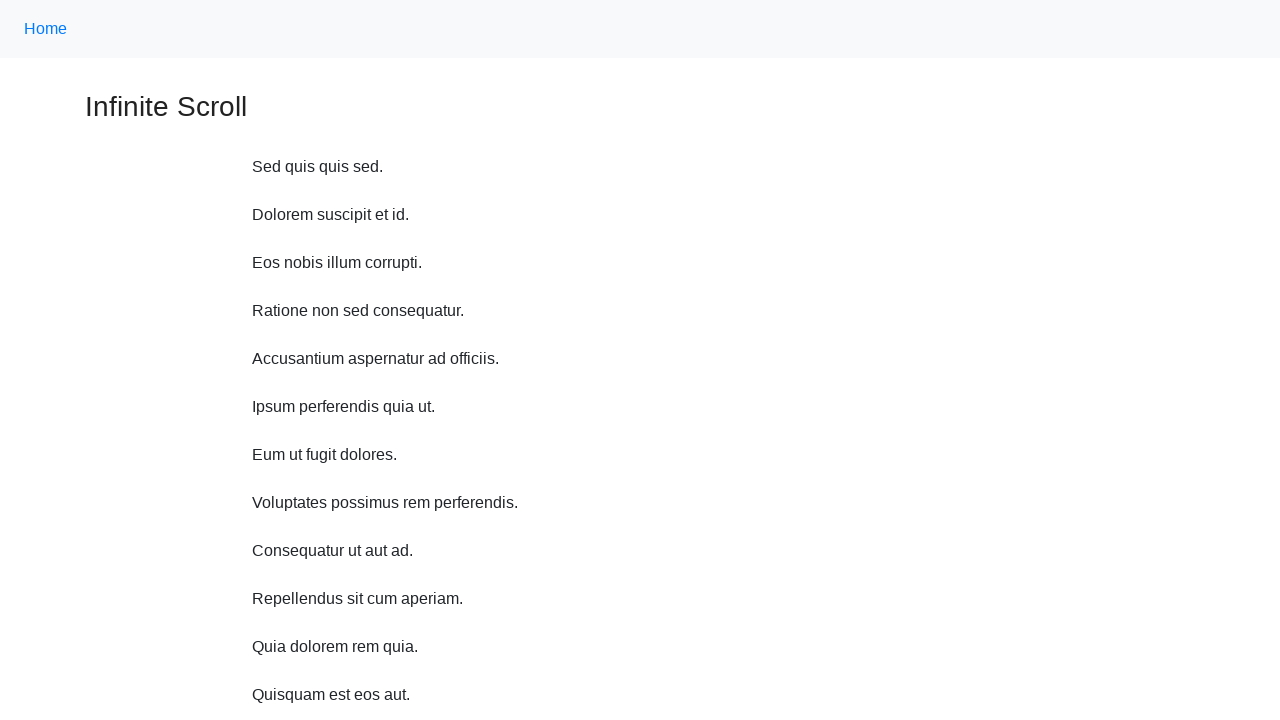

Scrolled up 750 pixels (iteration 7/10)
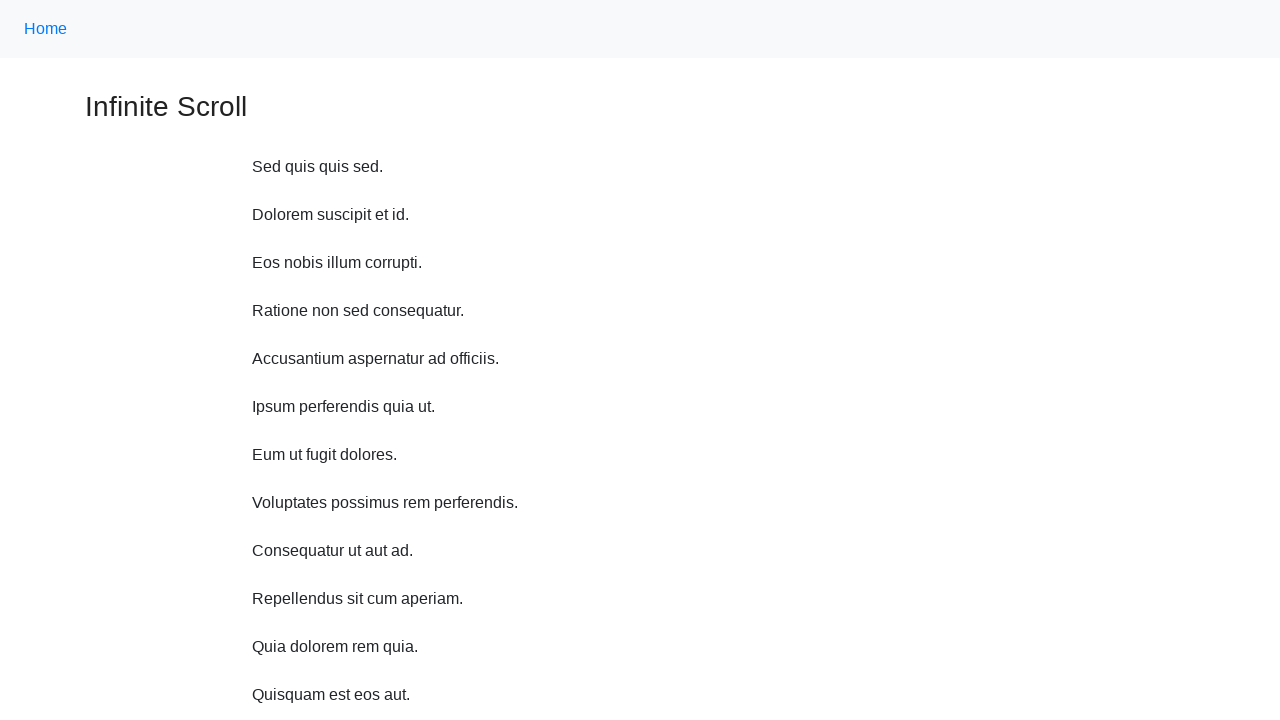

Waited 1 second before scrolling up
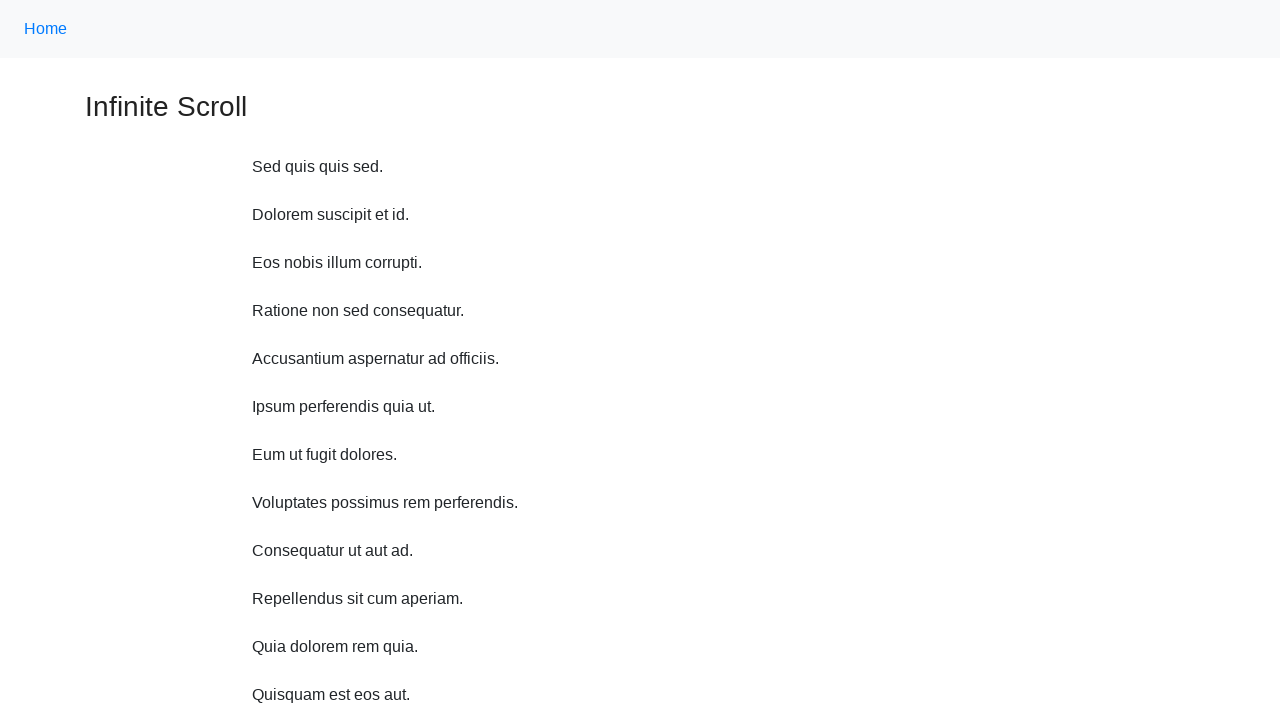

Scrolled up 750 pixels (iteration 8/10)
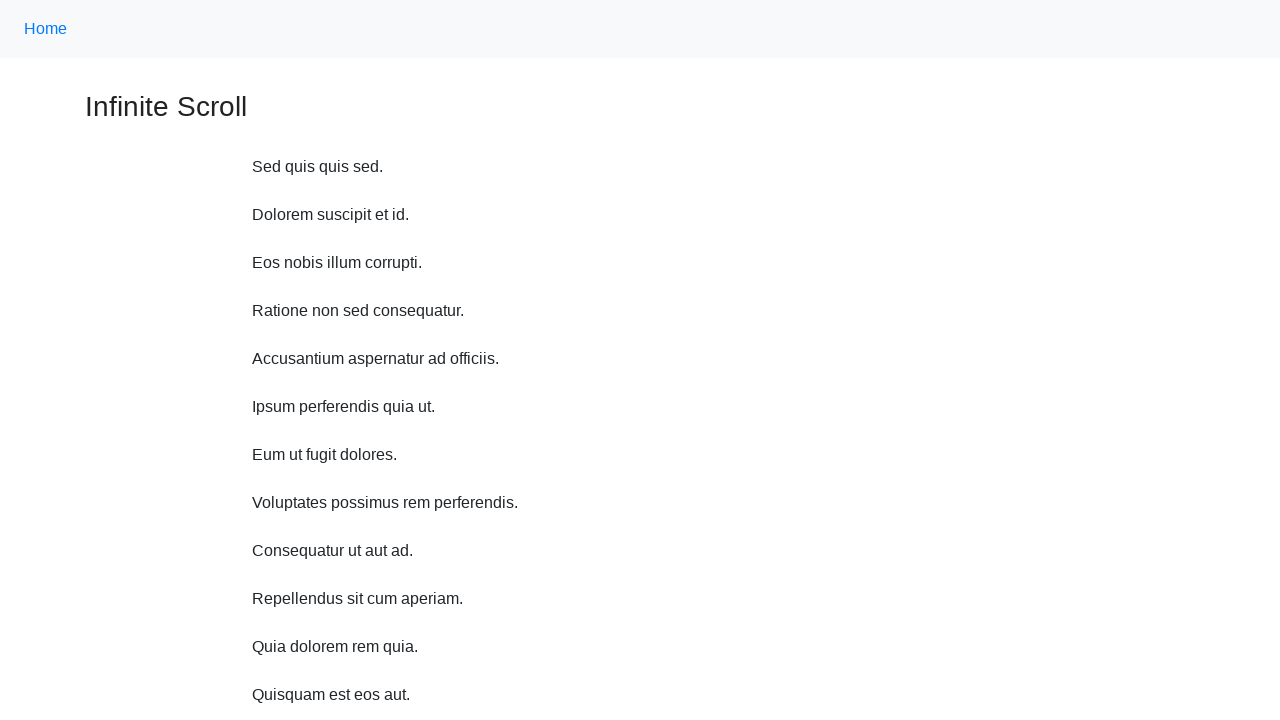

Waited 1 second before scrolling up
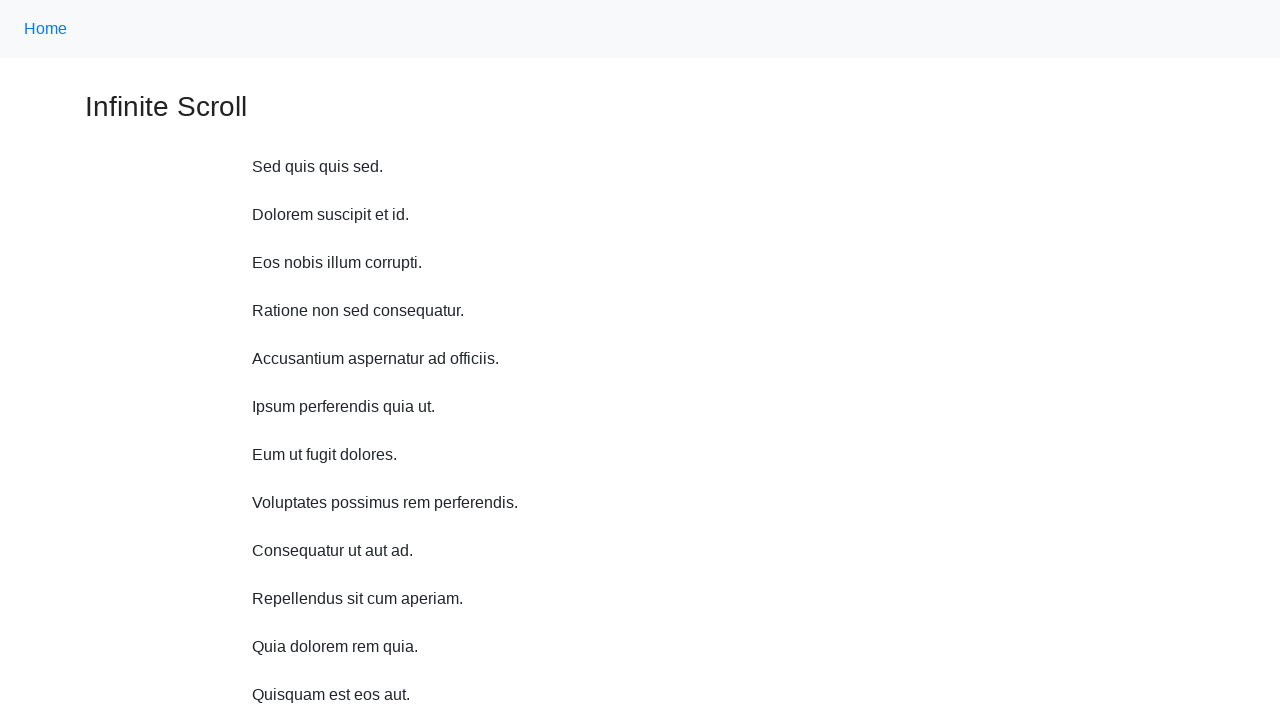

Scrolled up 750 pixels (iteration 9/10)
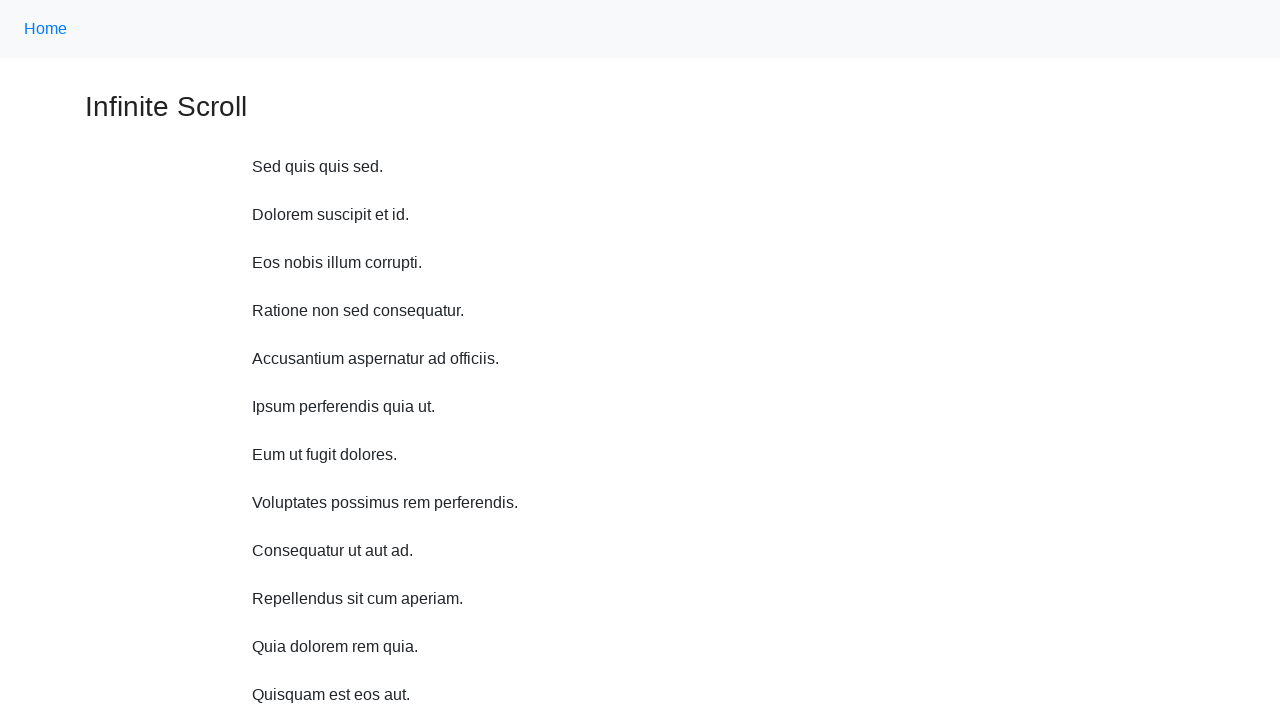

Waited 1 second before scrolling up
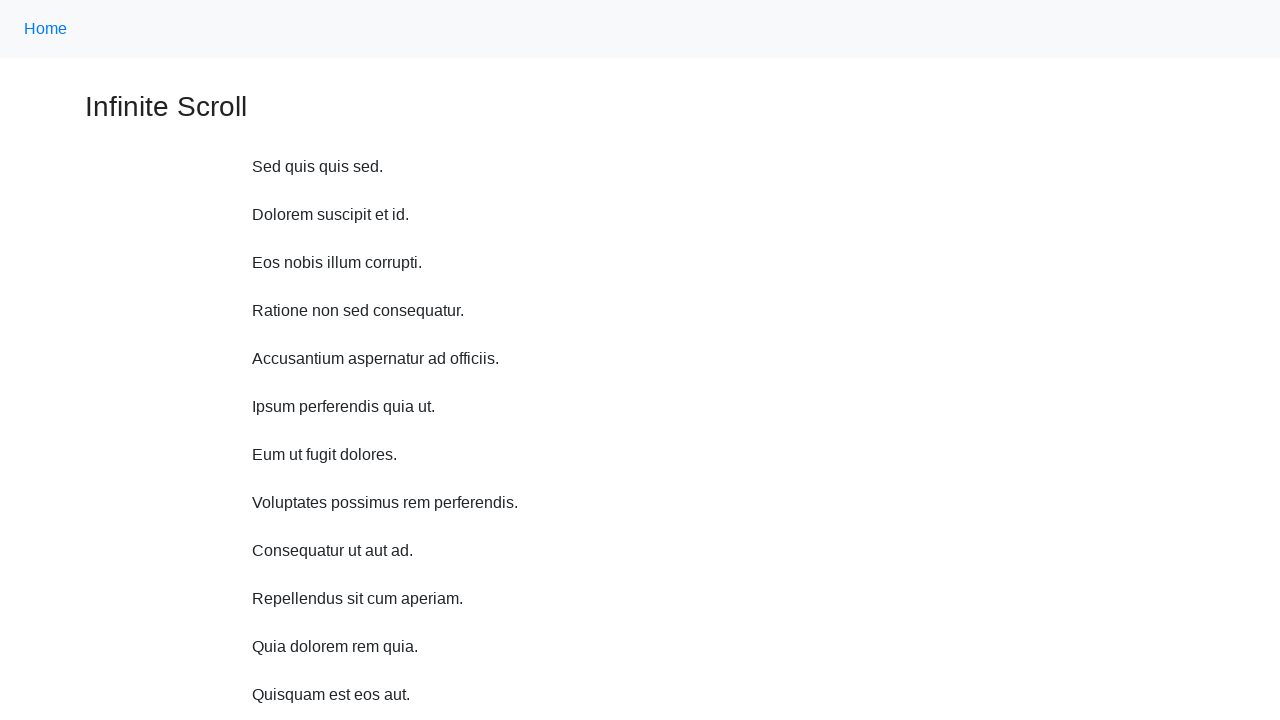

Scrolled up 750 pixels (iteration 10/10)
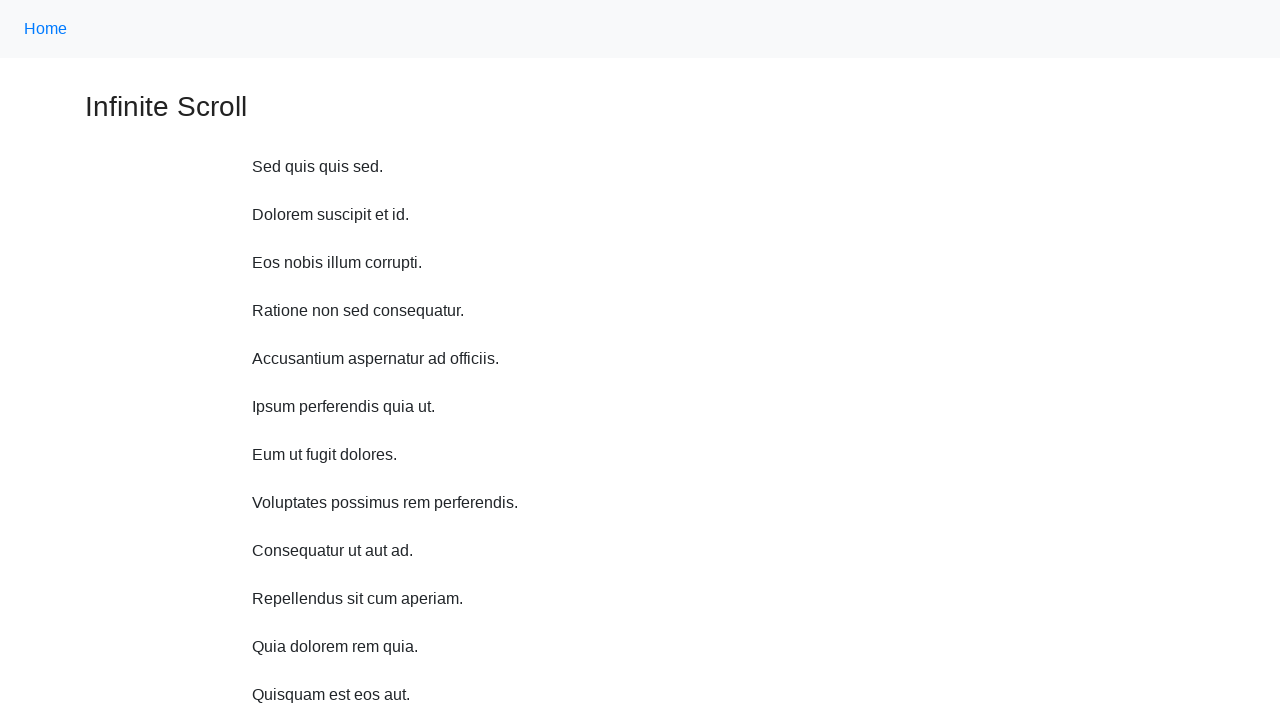

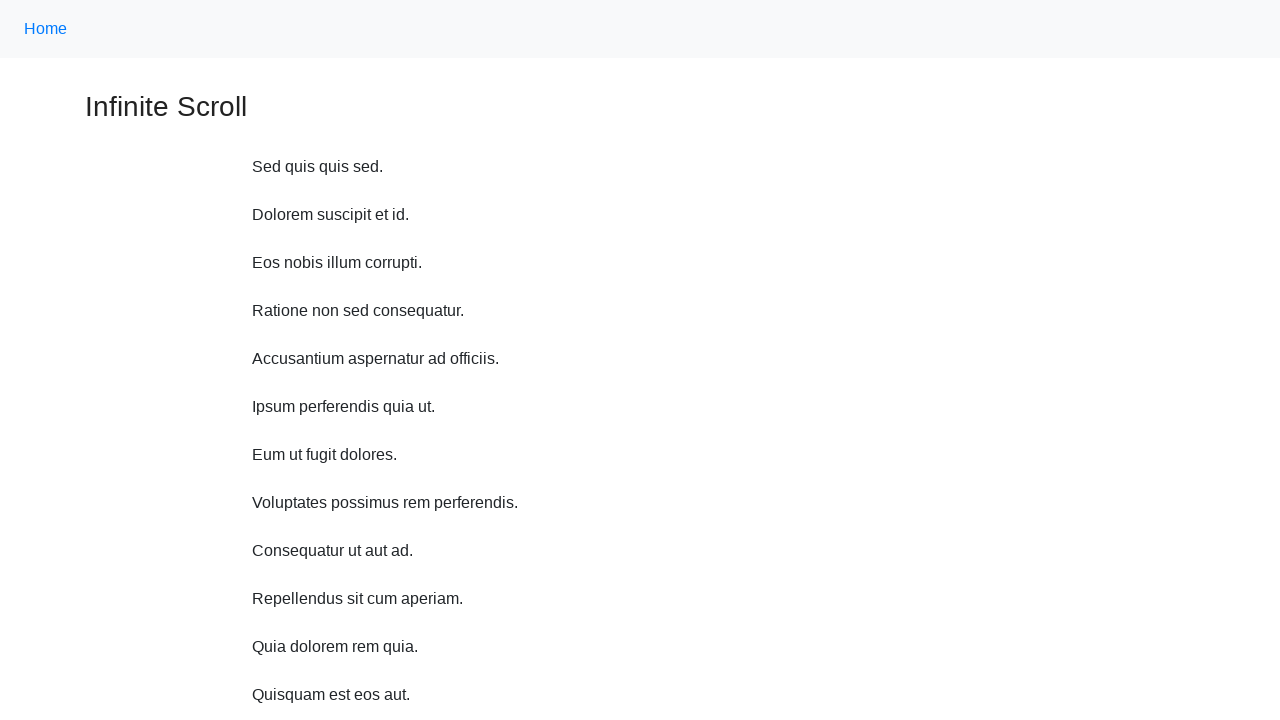